Tests the FAQ accordion section on a scooter rental website by clicking each FAQ question and verifying that the correct question text and answer text are displayed. This is a parameterized test that checks all 8 FAQ items.

Starting URL: https://qa-scooter.praktikum-services.ru/

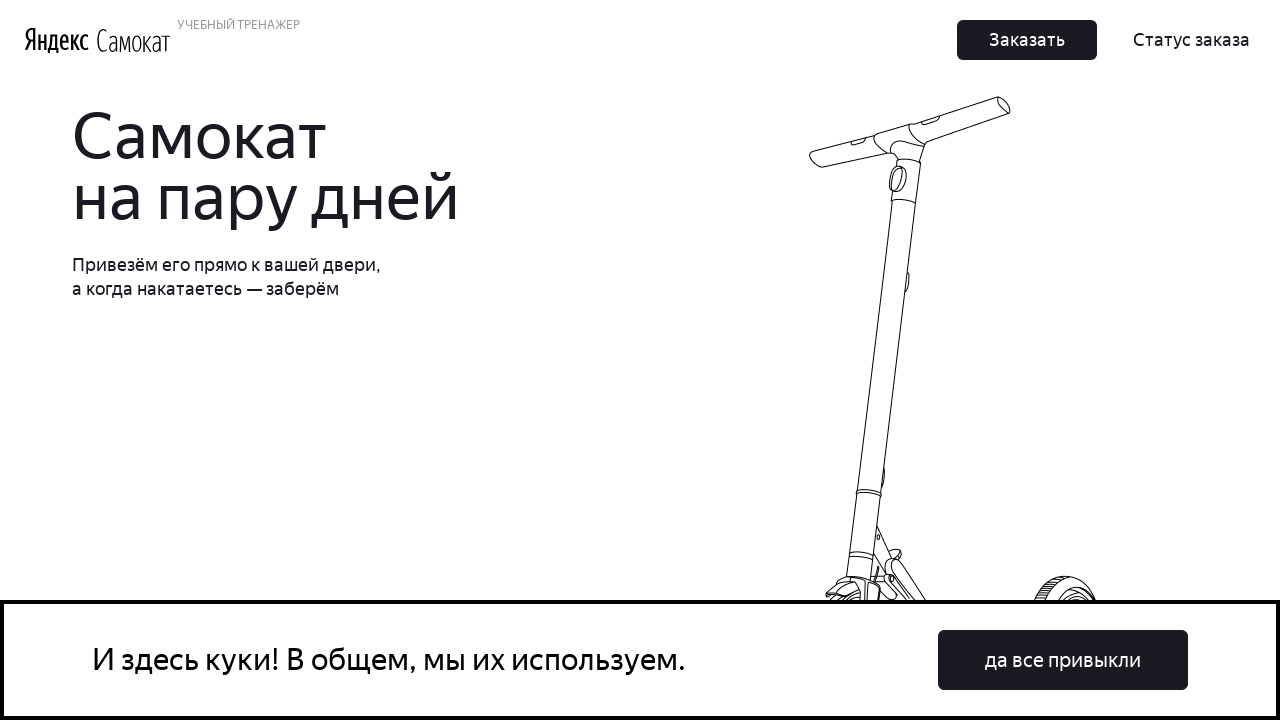

FAQ accordion section loaded
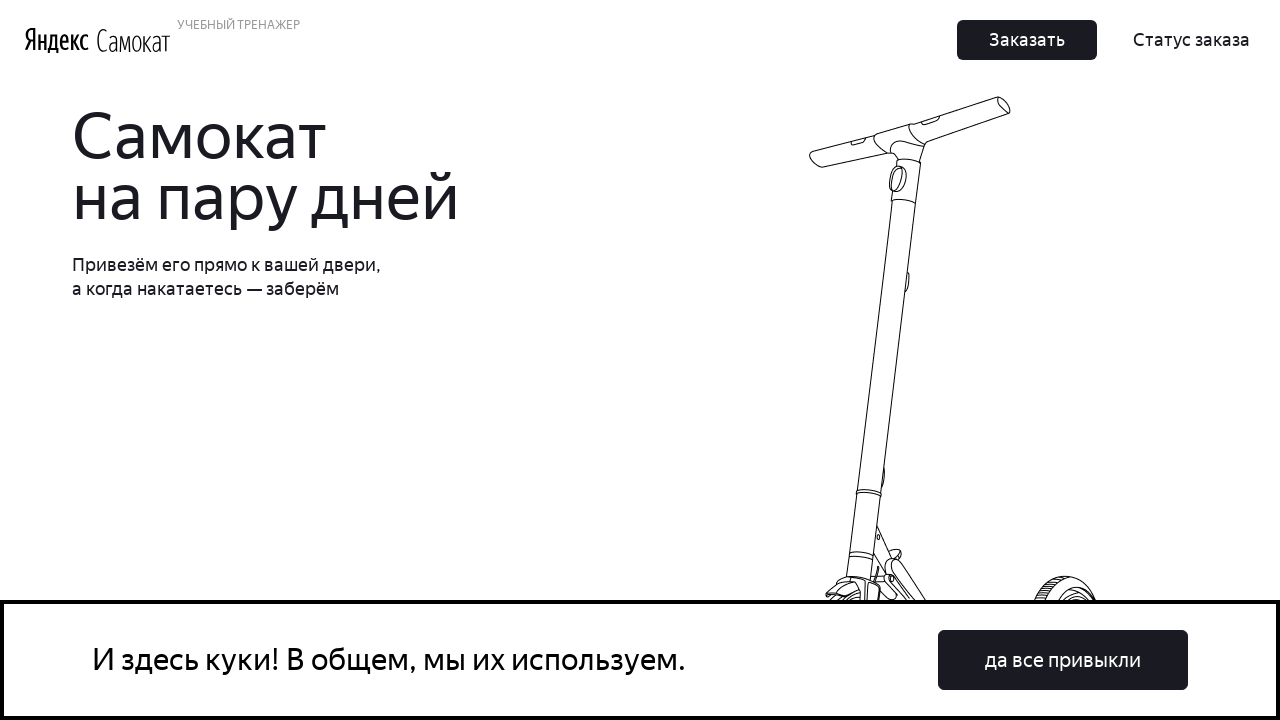

Retrieved all FAQ items from accordion
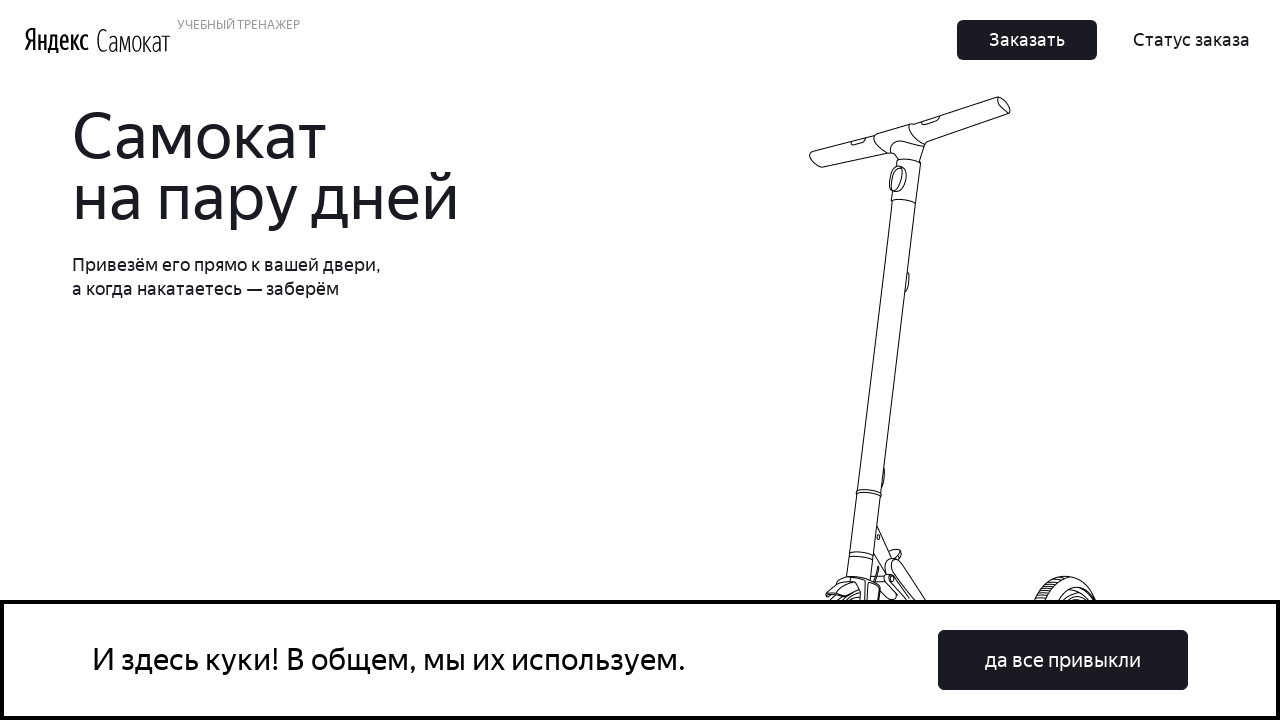

Selected FAQ item 0
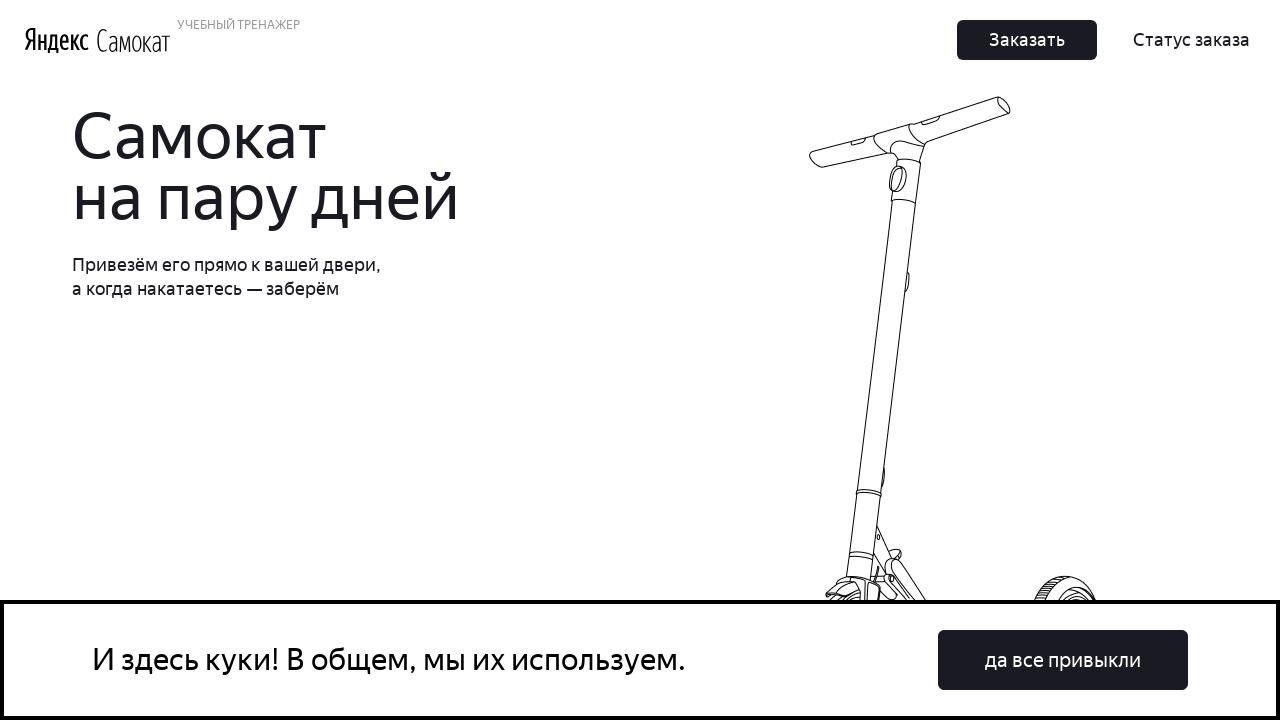

Clicked FAQ question 0 to expand accordion at (967, 361) on .accordion__item >> nth=0 >> .accordion__button
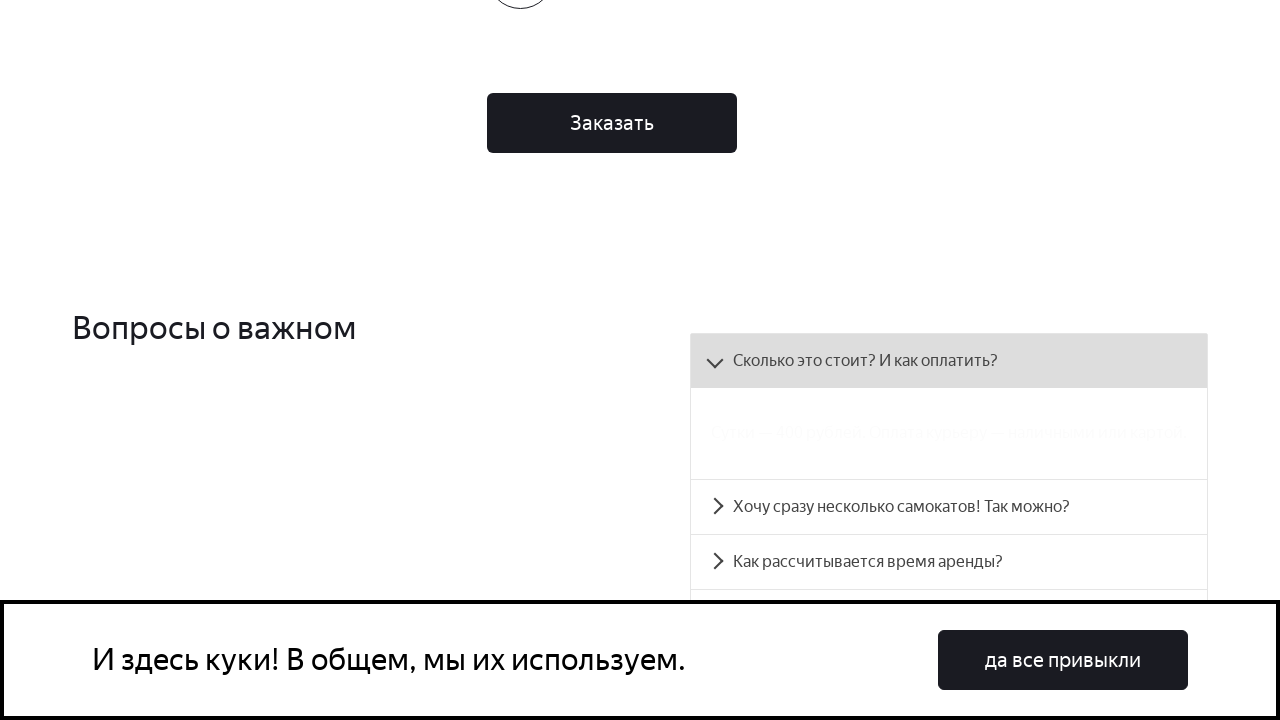

FAQ answer panel 0 became visible
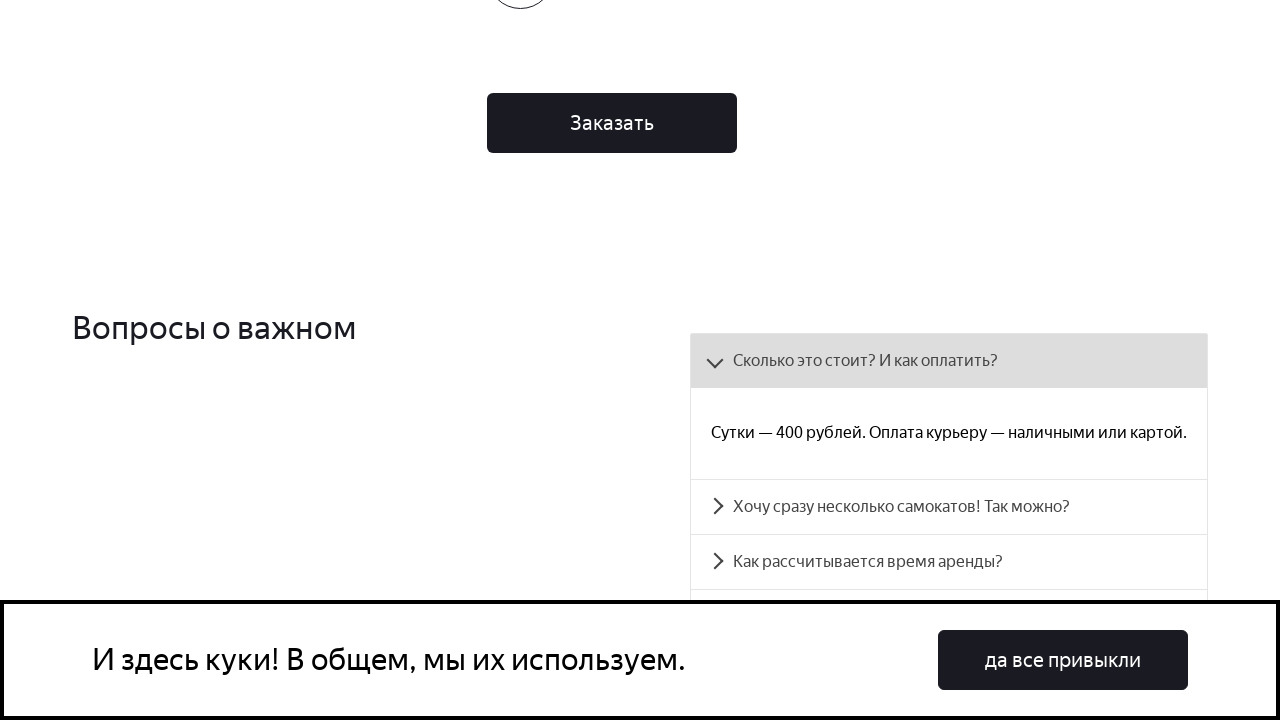

Verified question 0 text: 'Сколько это стоит? И как оплатить?'
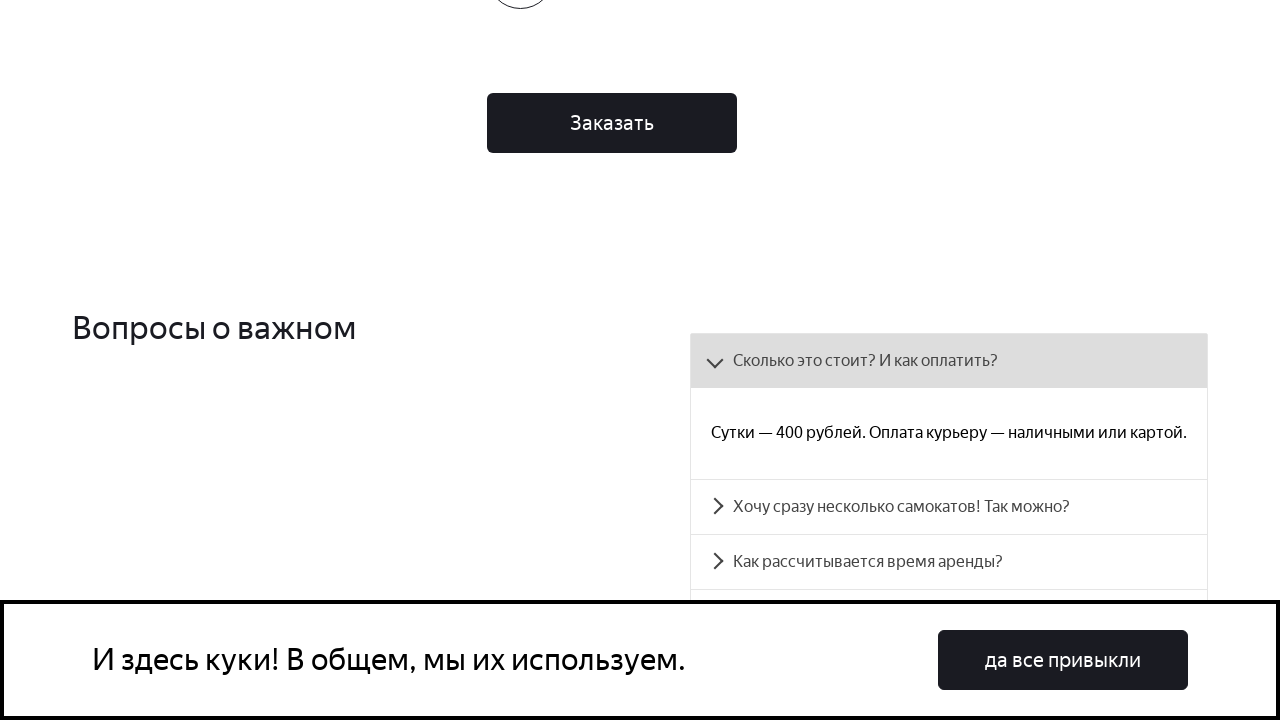

Verified answer 0 text matches expected content
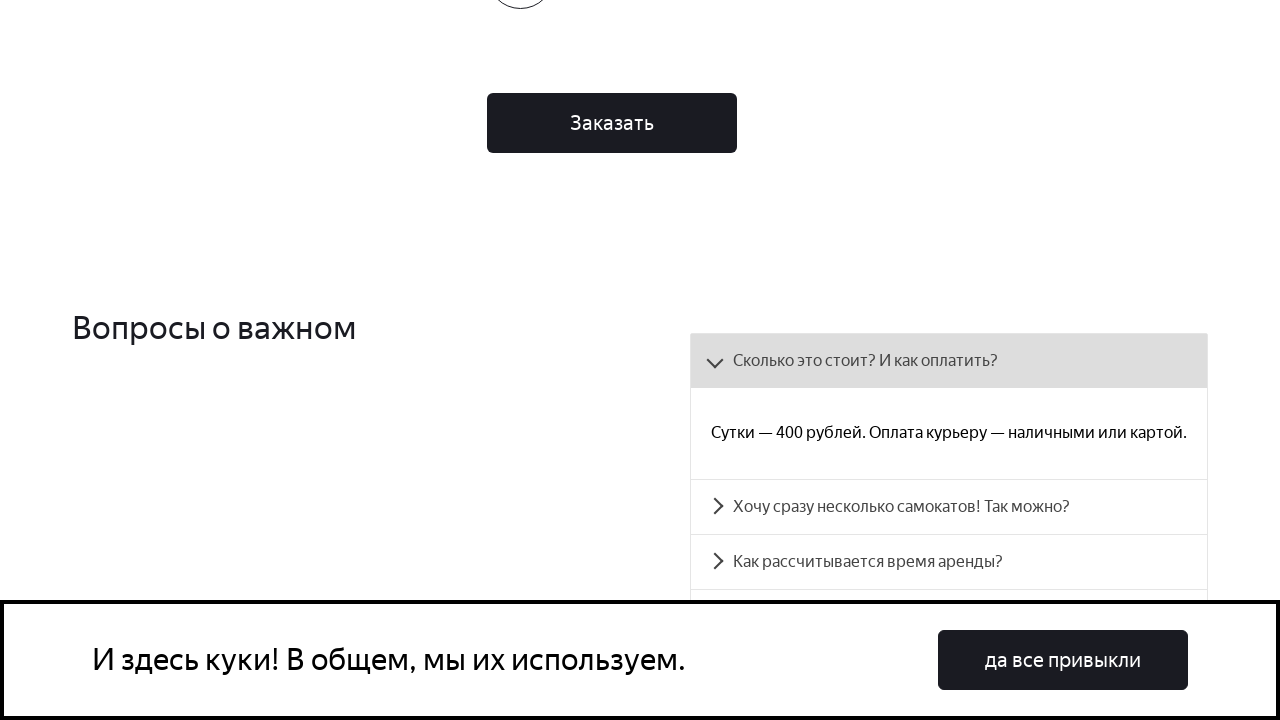

Selected FAQ item 1
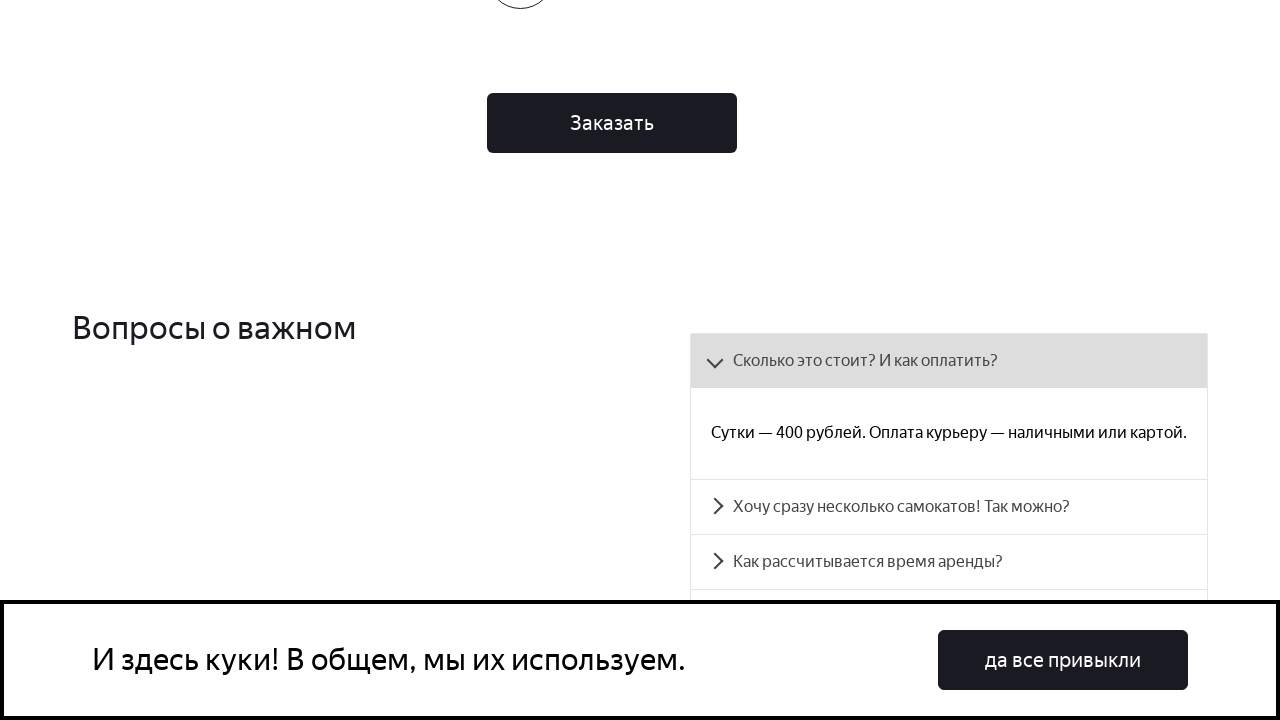

Clicked FAQ question 1 to expand accordion at (949, 507) on .accordion__item >> nth=1 >> .accordion__button
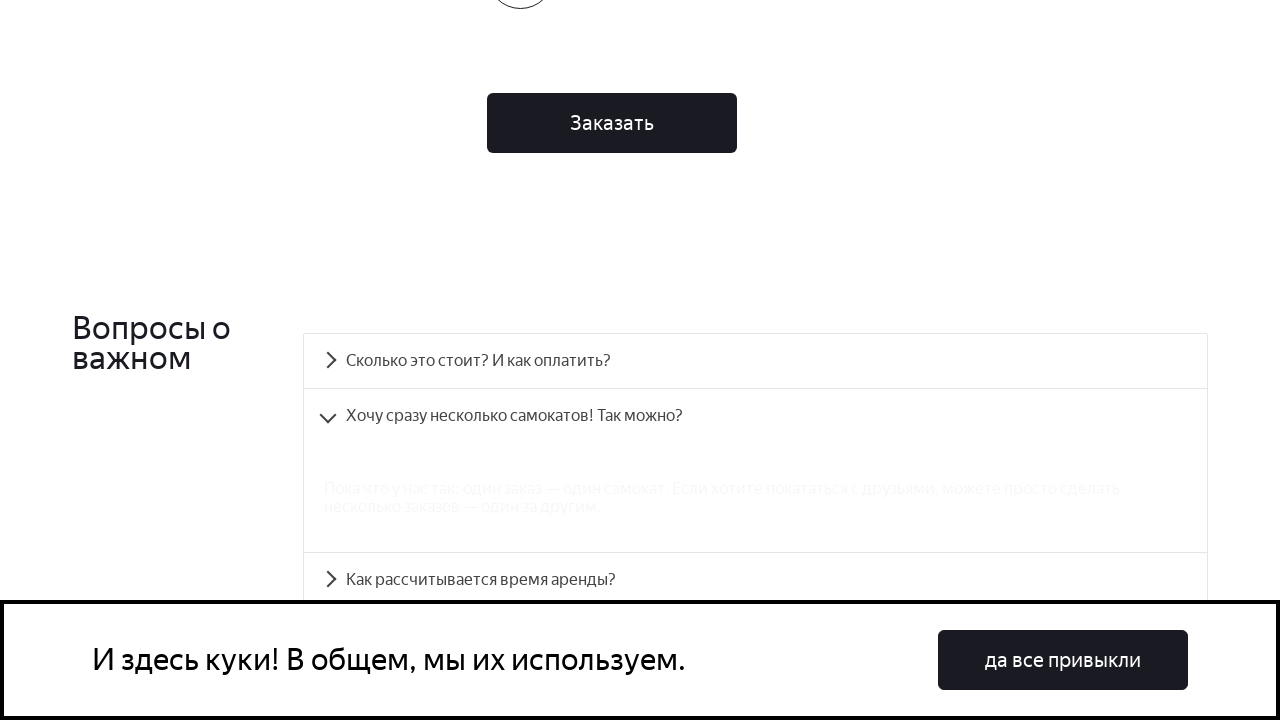

FAQ answer panel 1 became visible
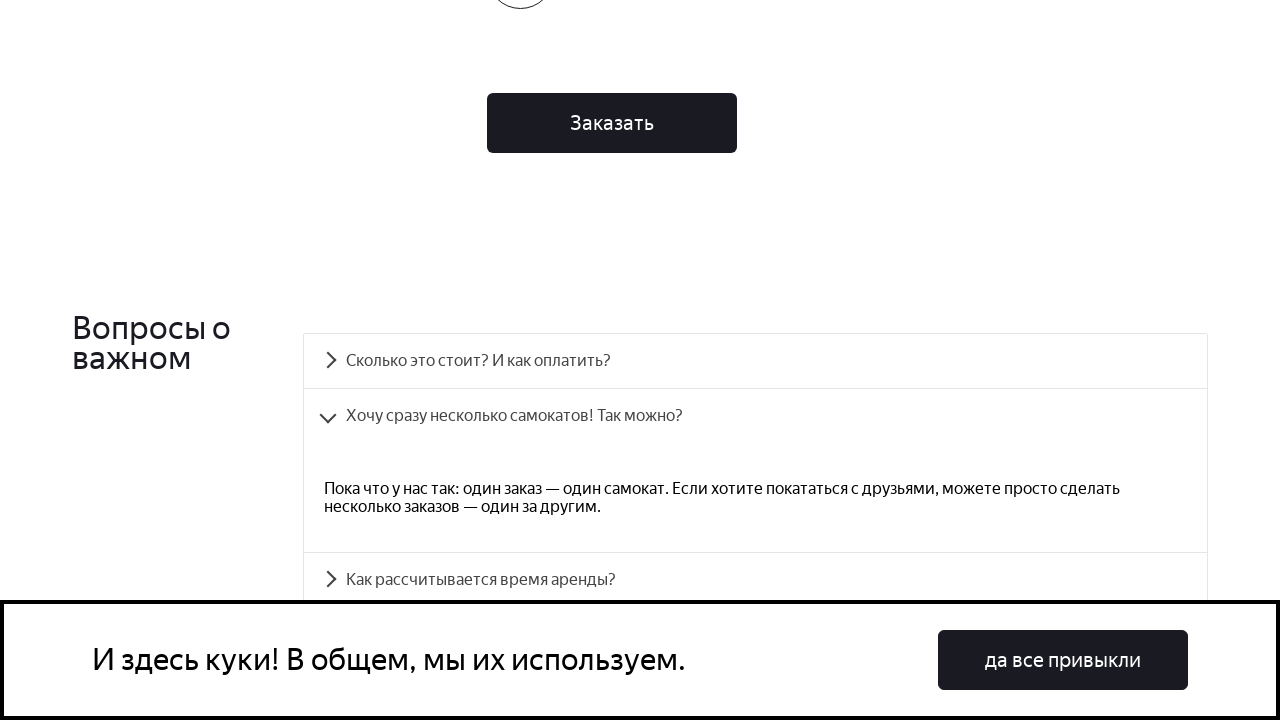

Verified question 1 text: 'Хочу сразу несколько самокатов! Так можно?'
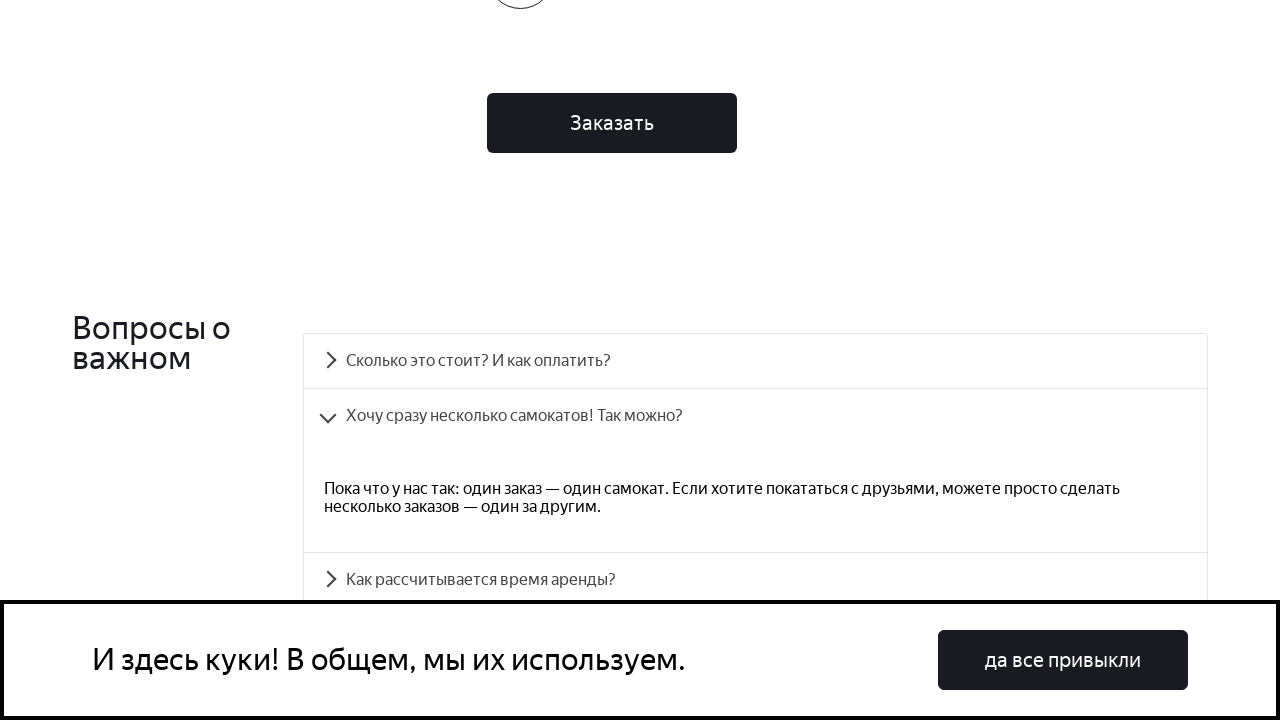

Verified answer 1 text matches expected content
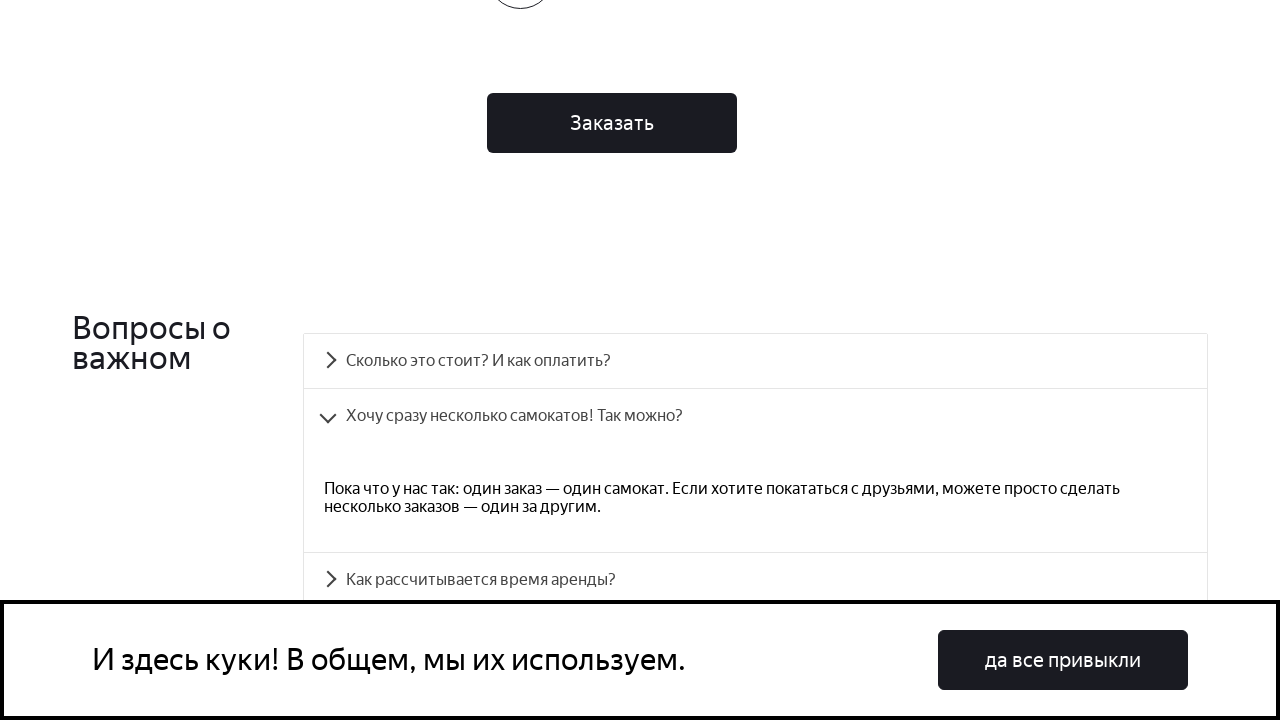

Selected FAQ item 2
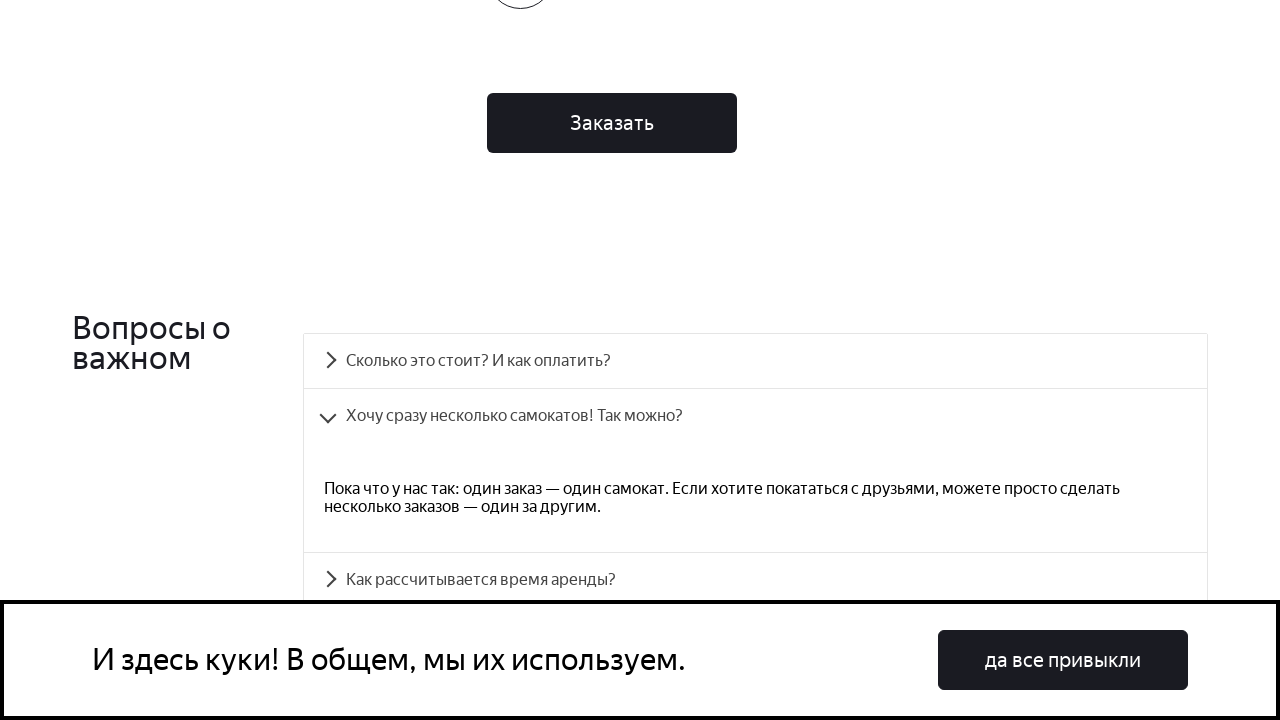

Clicked FAQ question 2 to expand accordion at (755, 580) on .accordion__item >> nth=2 >> .accordion__button
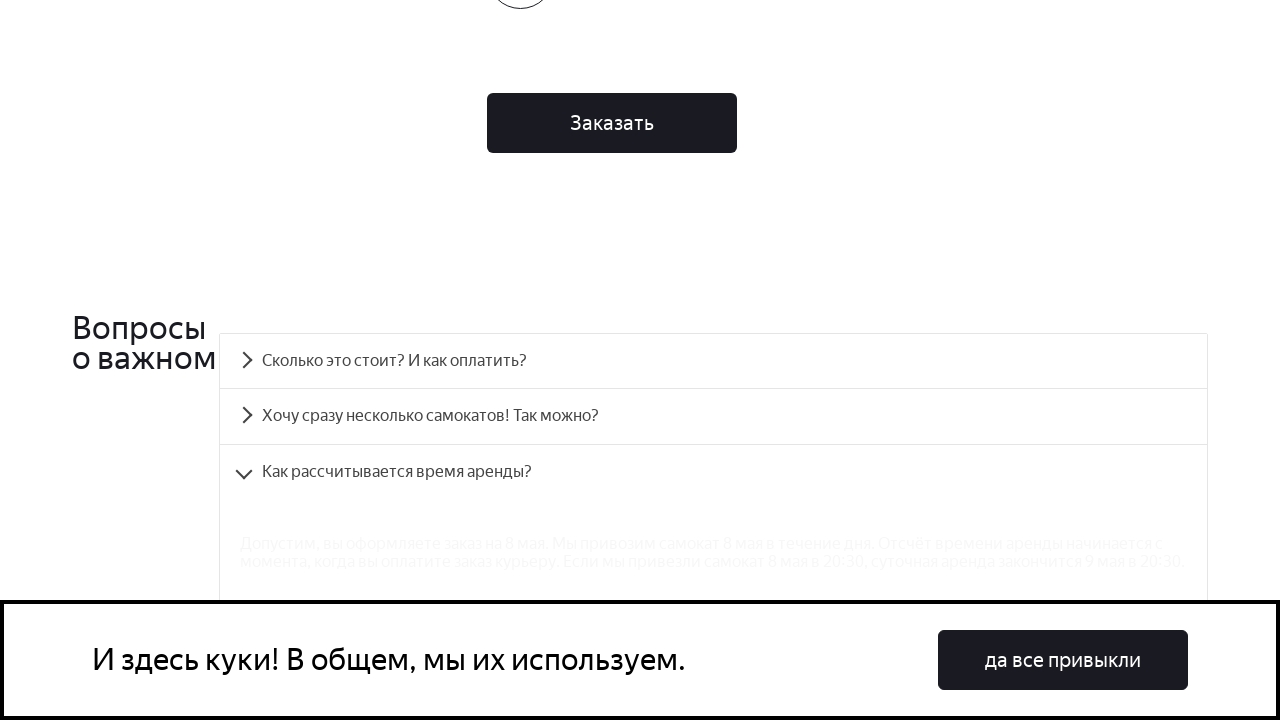

FAQ answer panel 2 became visible
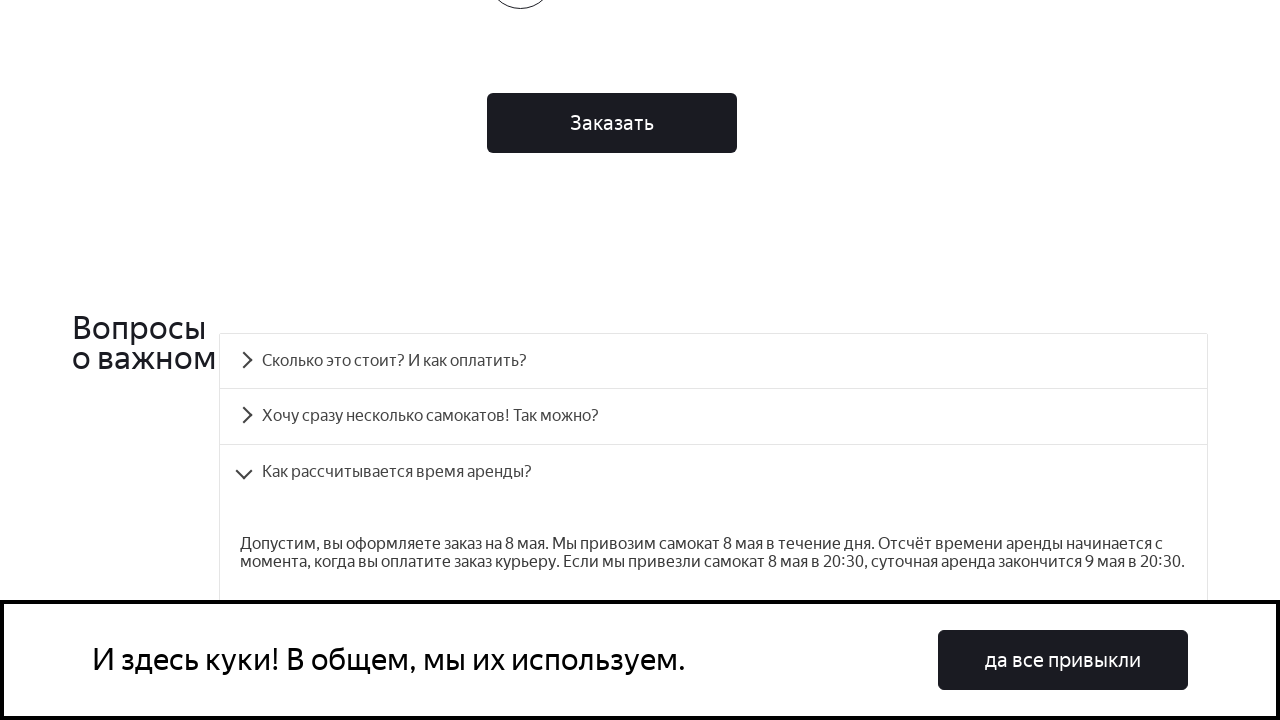

Verified question 2 text: 'Как рассчитывается время аренды?'
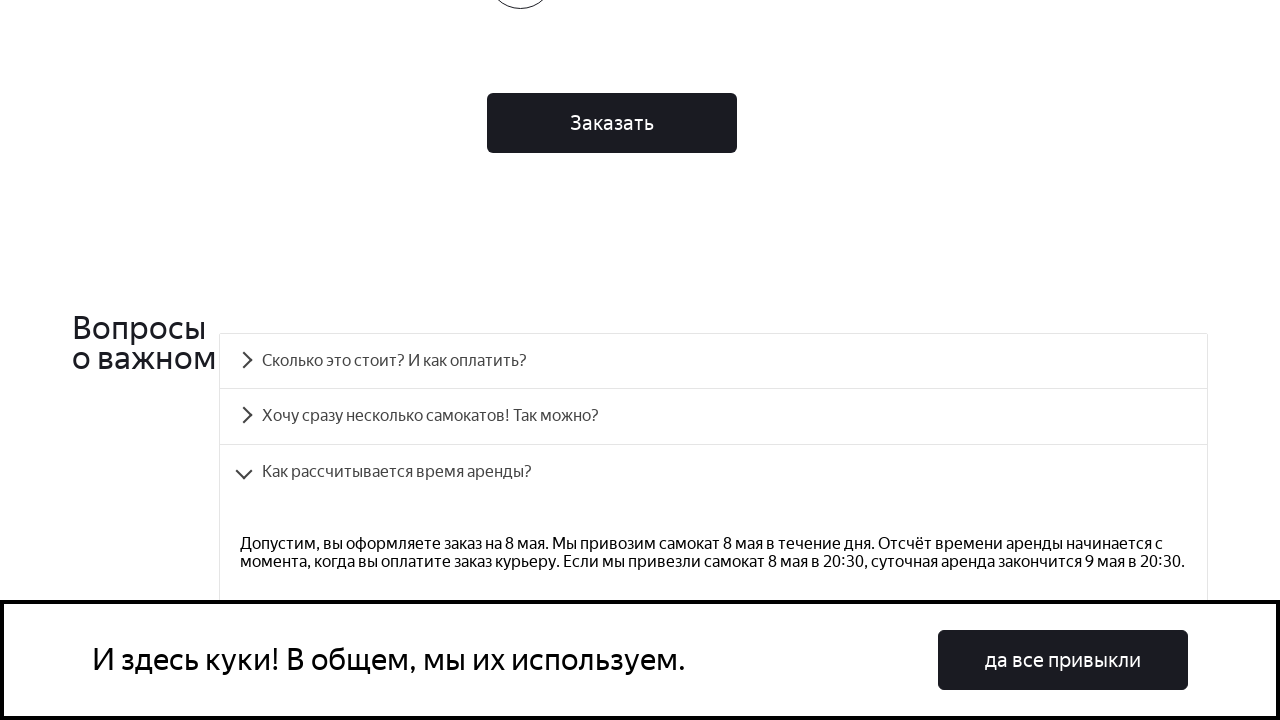

Verified answer 2 text matches expected content
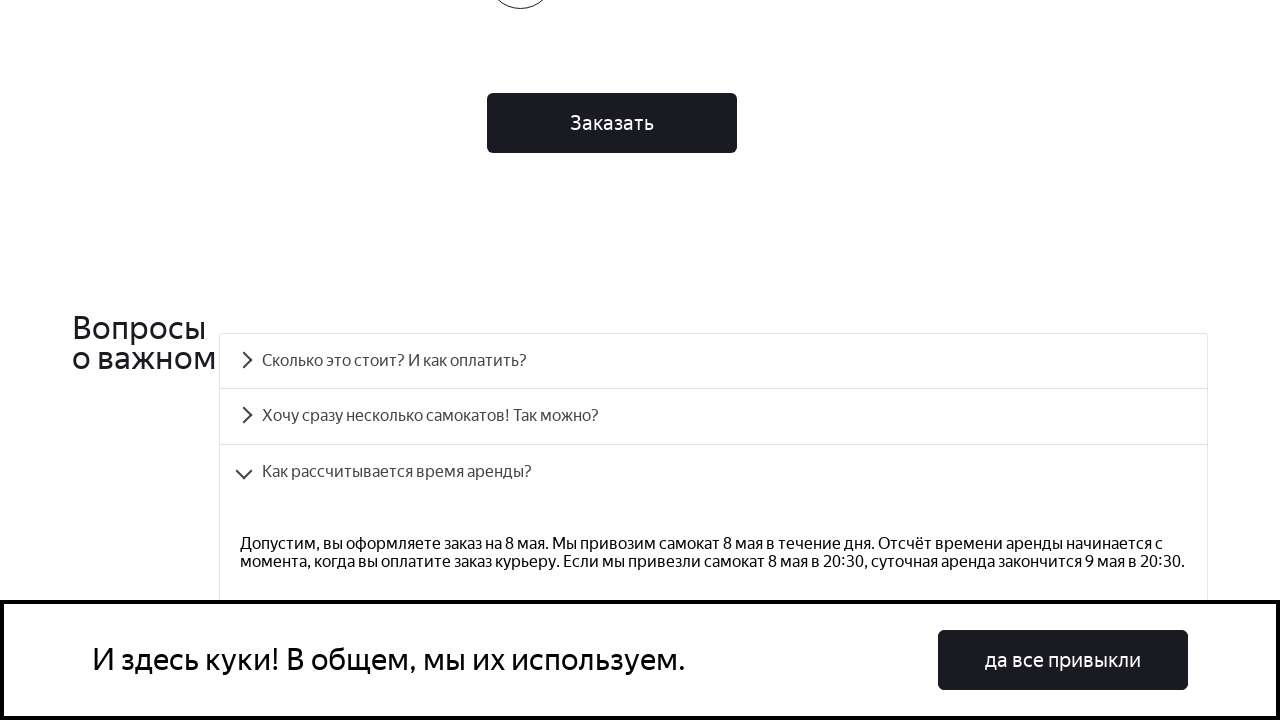

Selected FAQ item 3
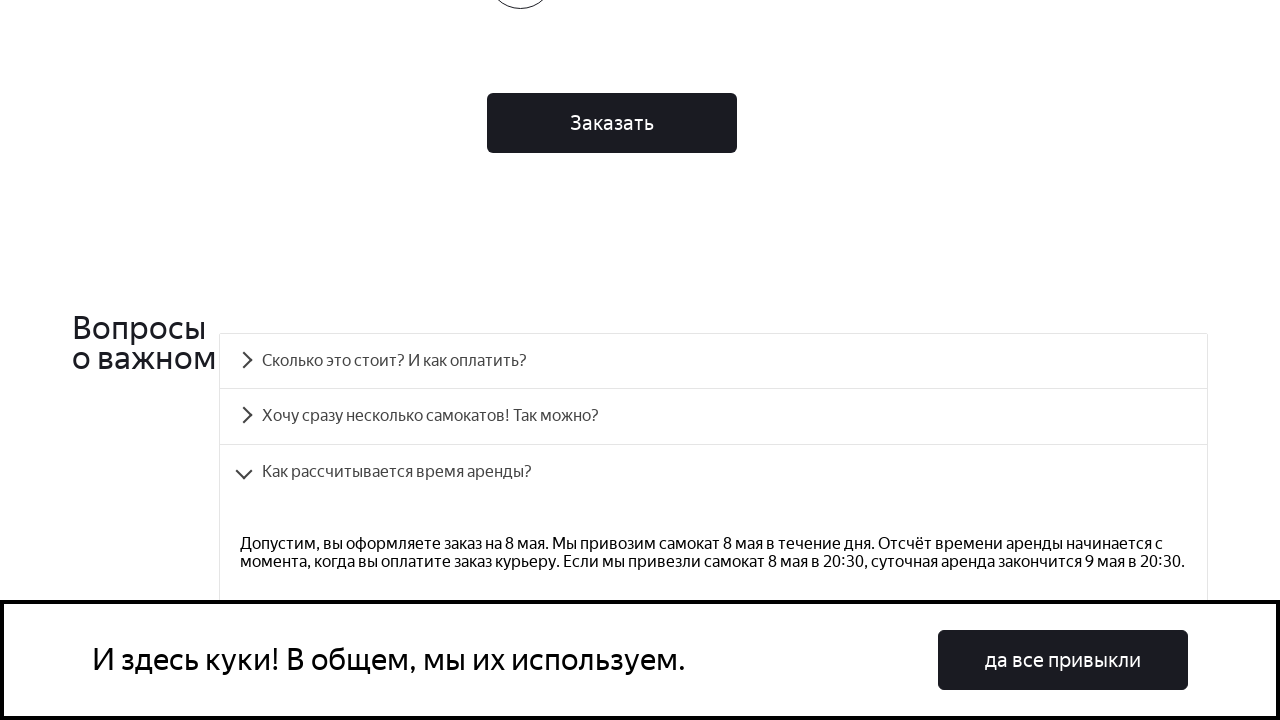

Clicked FAQ question 3 to expand accordion at (714, 361) on .accordion__item >> nth=3 >> .accordion__button
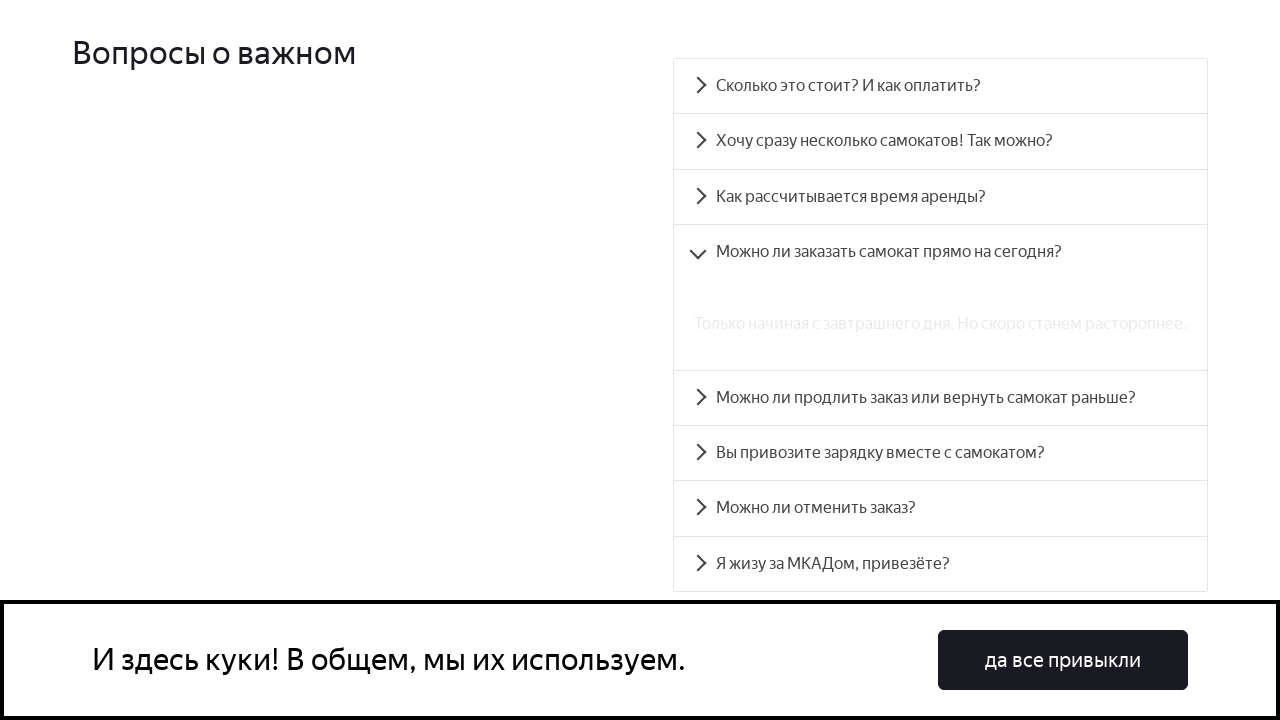

FAQ answer panel 3 became visible
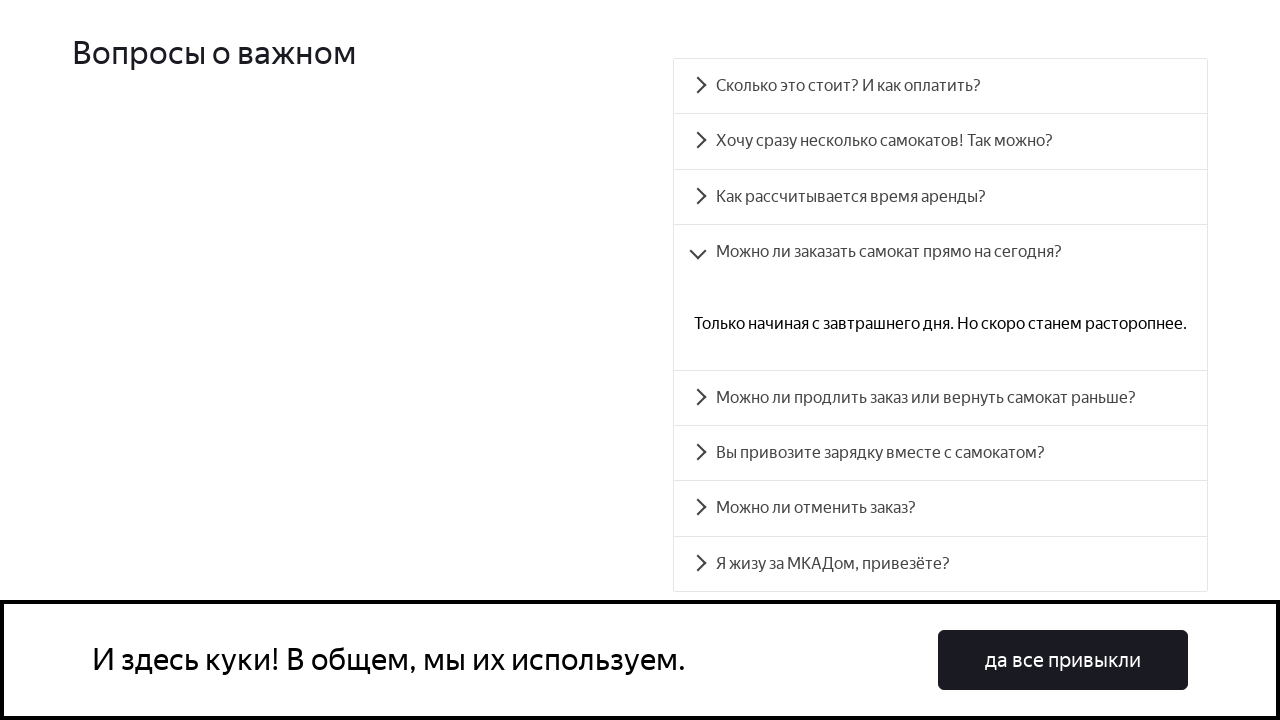

Verified question 3 text: 'Можно ли заказать самокат прямо на сегодня?'
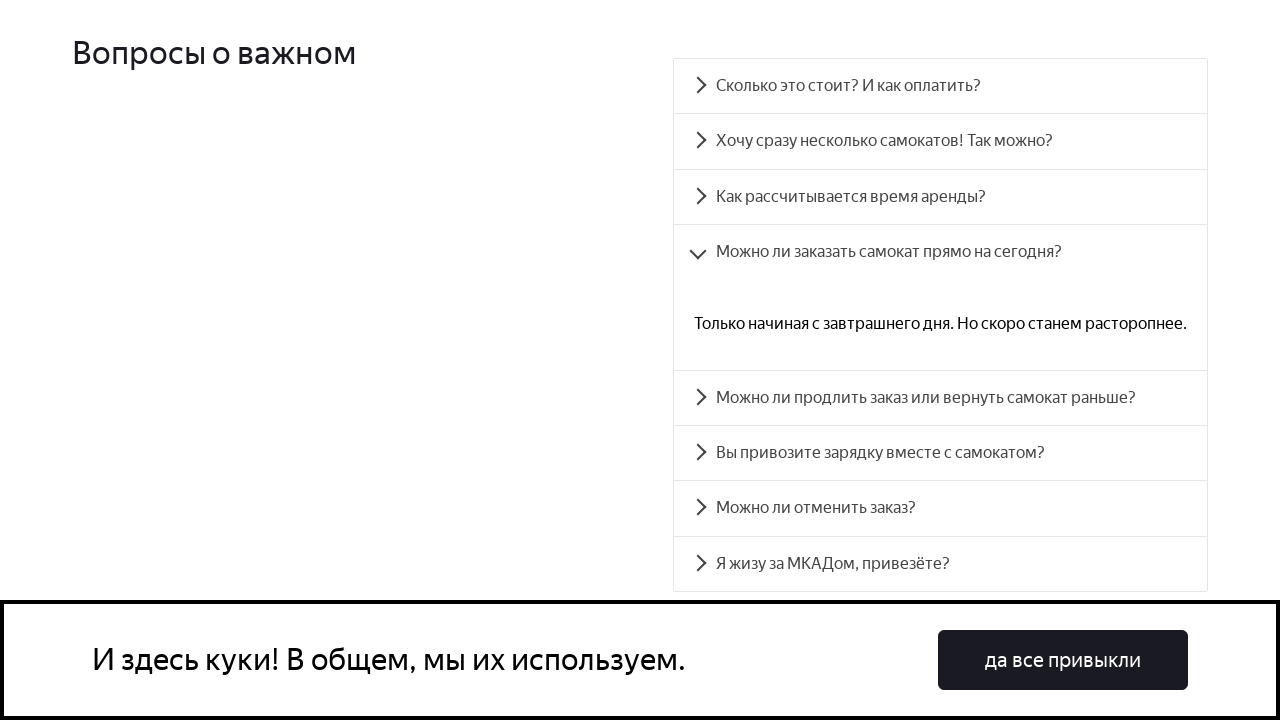

Verified answer 3 text matches expected content
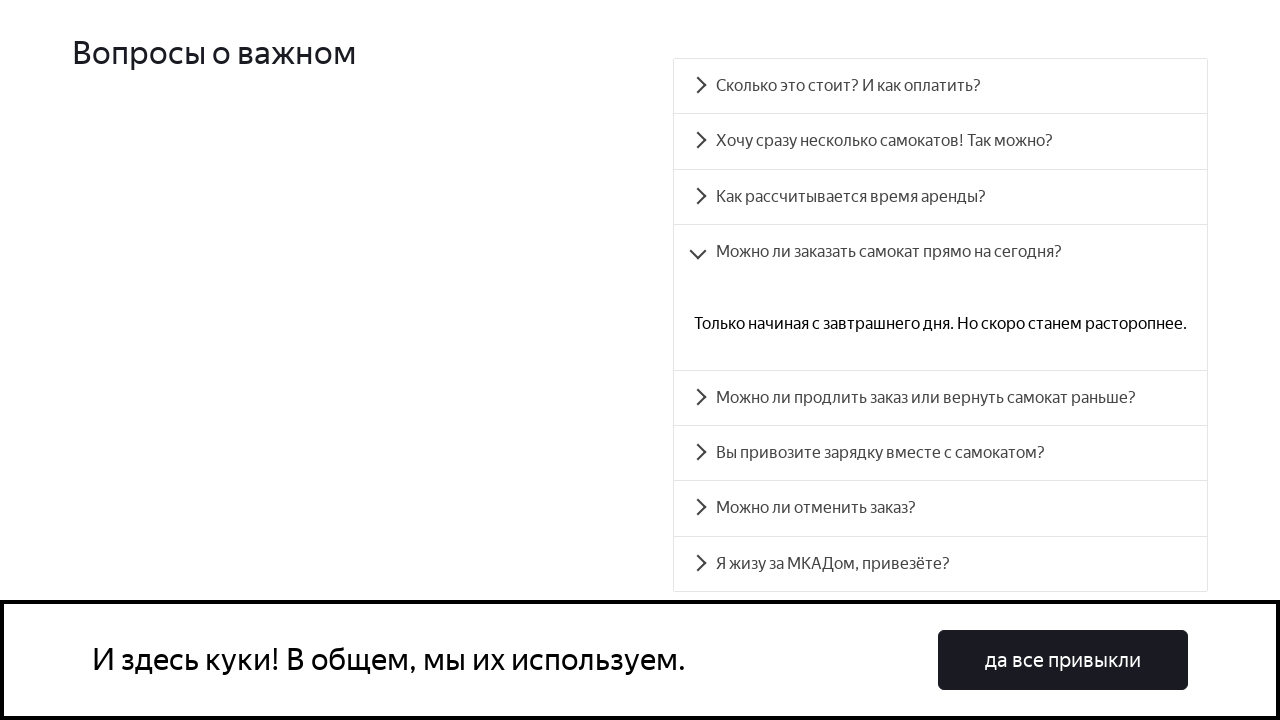

Selected FAQ item 4
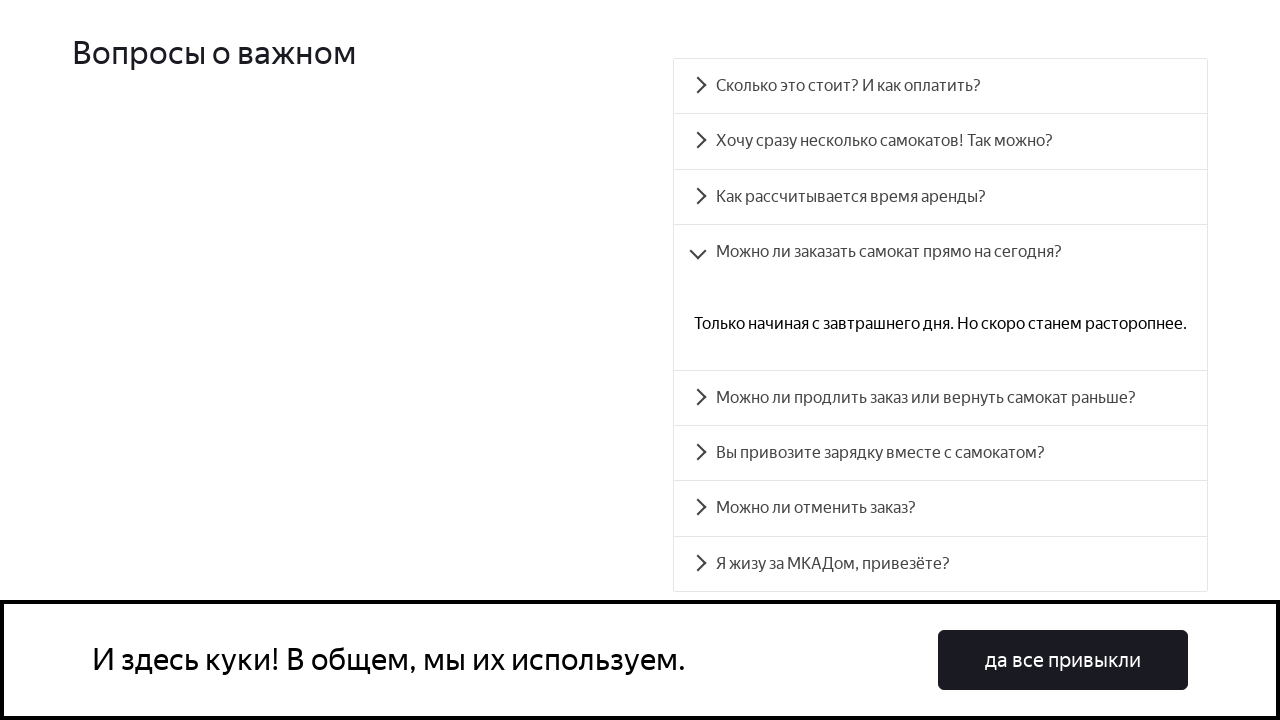

Clicked FAQ question 4 to expand accordion at (940, 398) on .accordion__item >> nth=4 >> .accordion__button
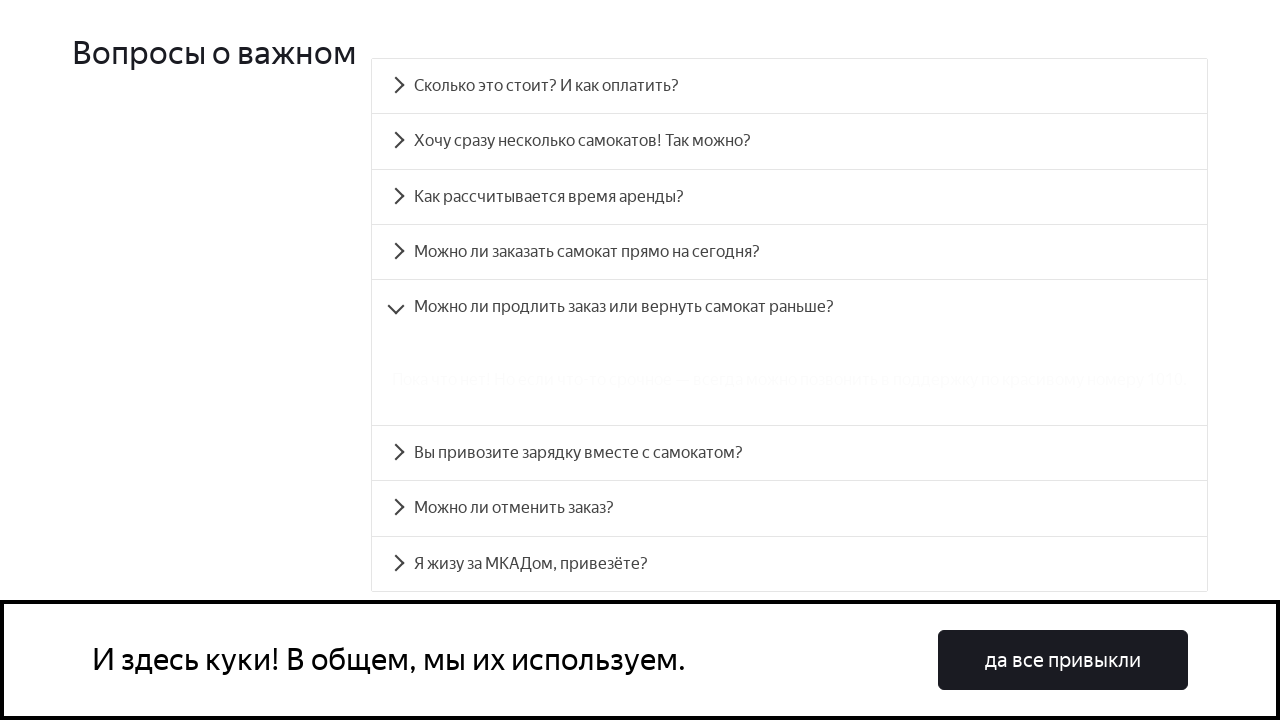

FAQ answer panel 4 became visible
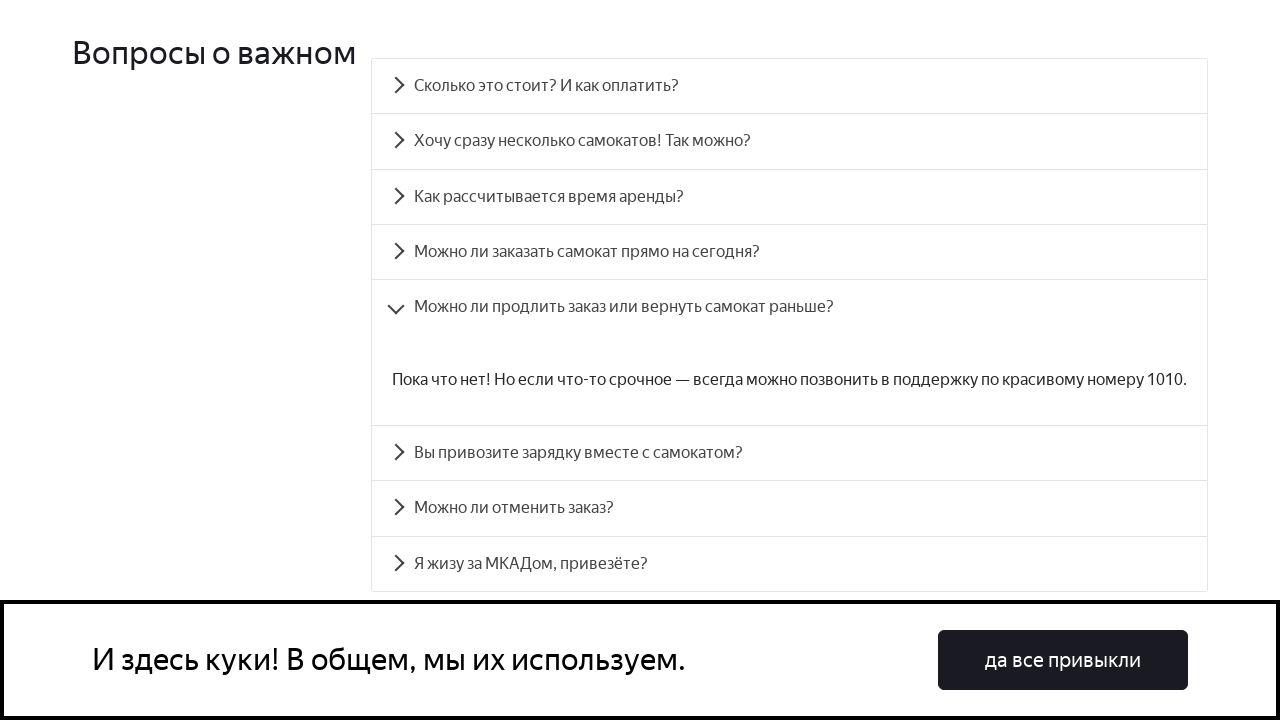

Verified question 4 text: 'Можно ли продлить заказ или вернуть самокат раньше?'
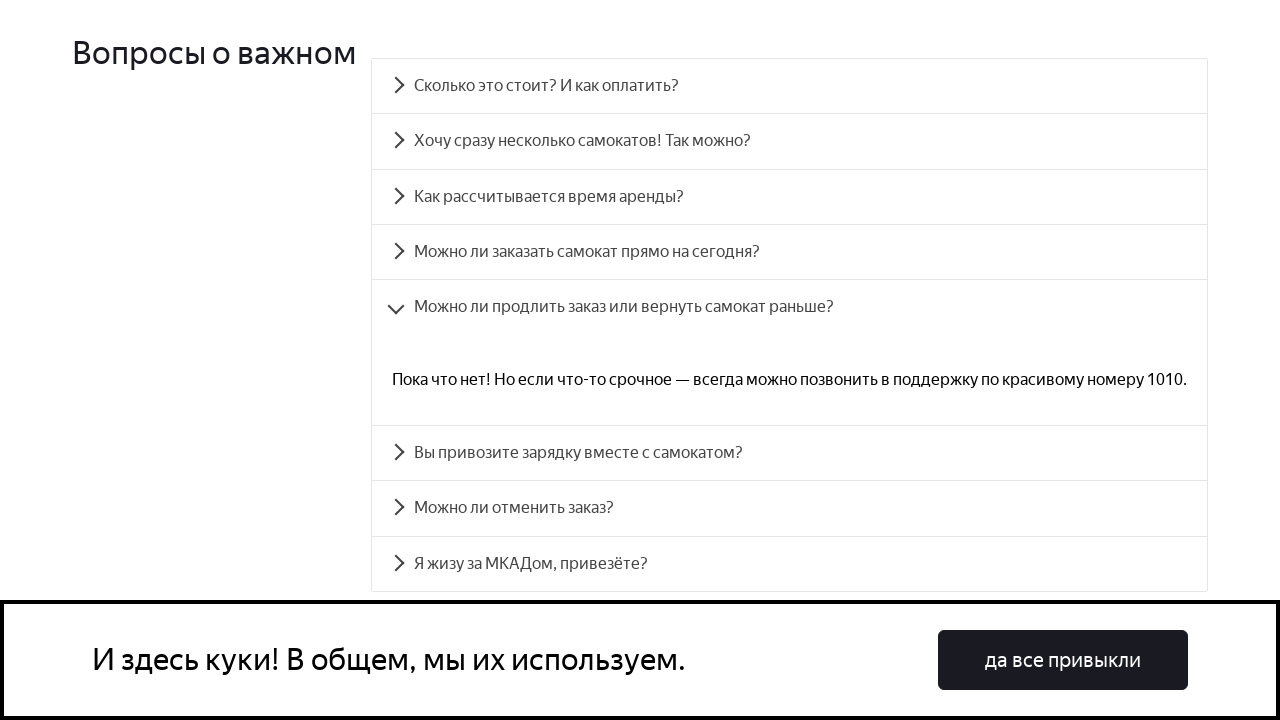

Verified answer 4 text matches expected content
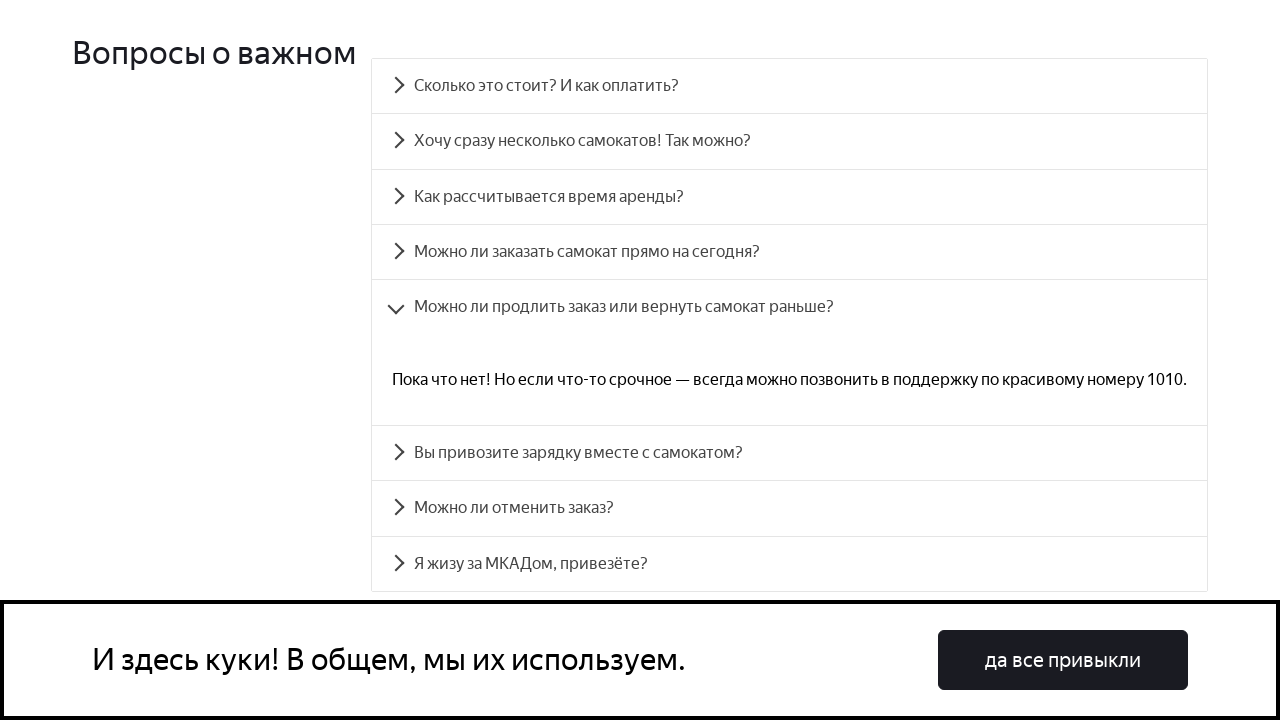

Selected FAQ item 5
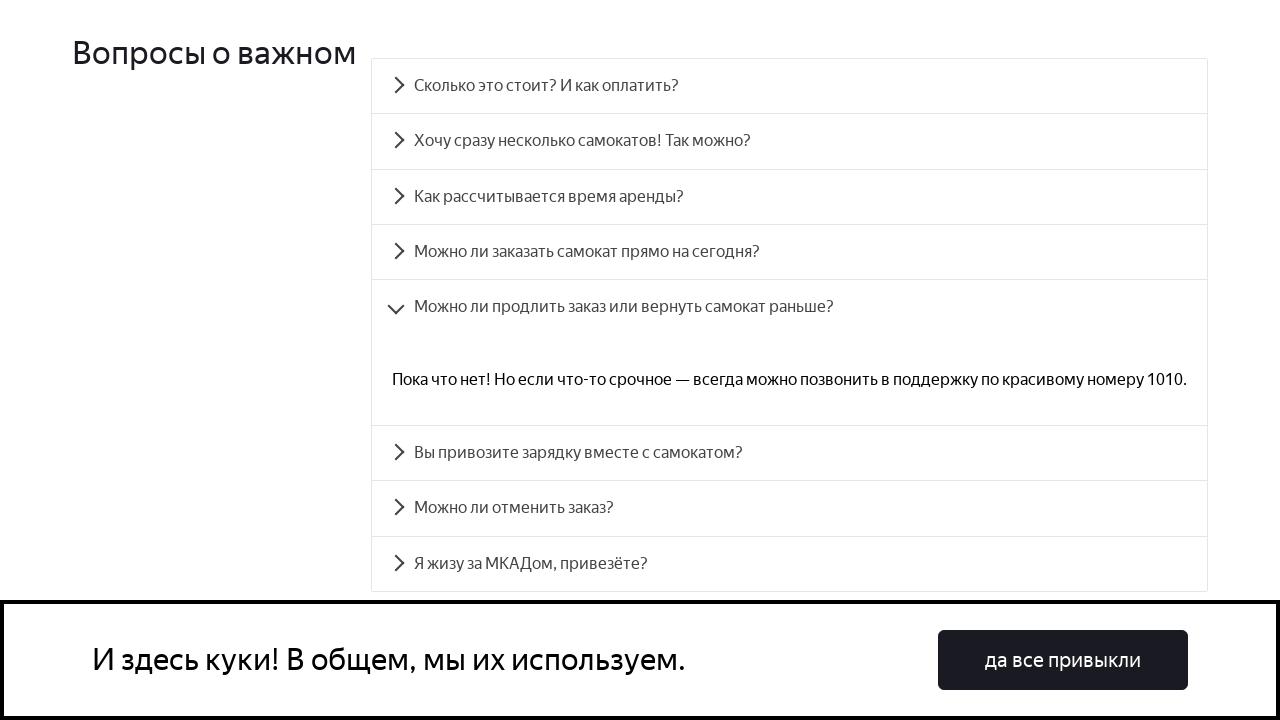

Clicked FAQ question 5 to expand accordion at (790, 453) on .accordion__item >> nth=5 >> .accordion__button
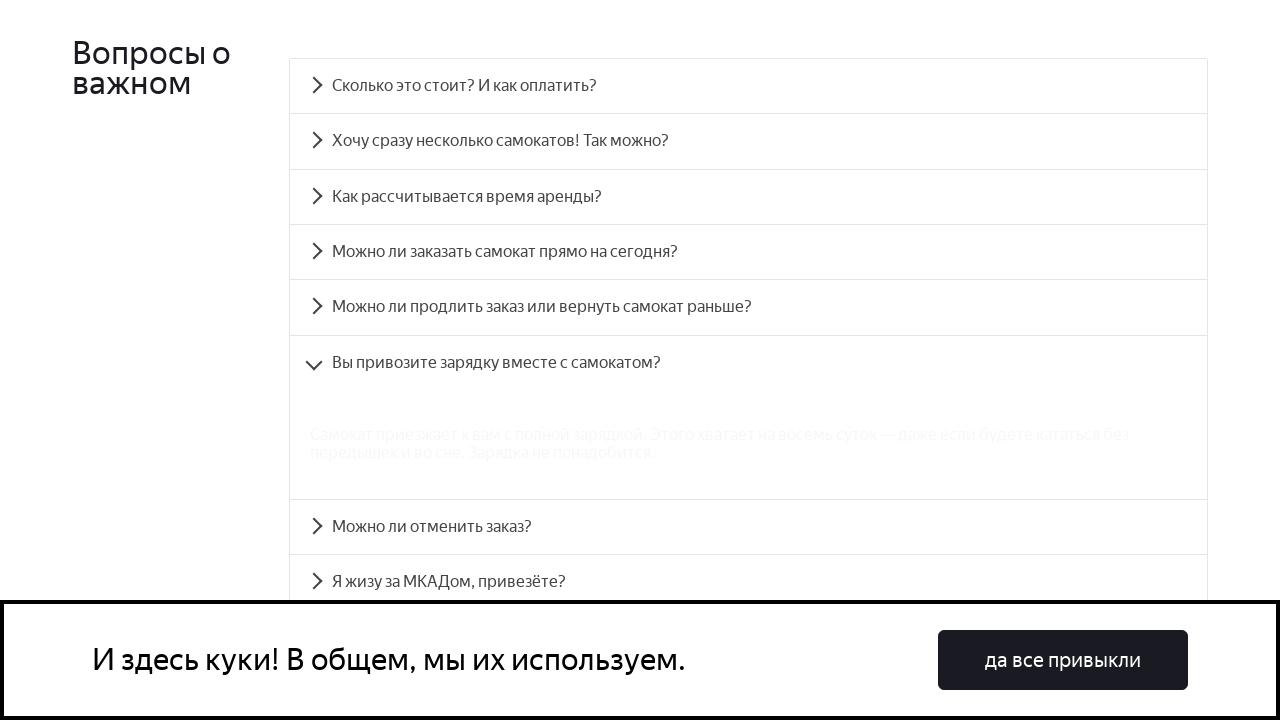

FAQ answer panel 5 became visible
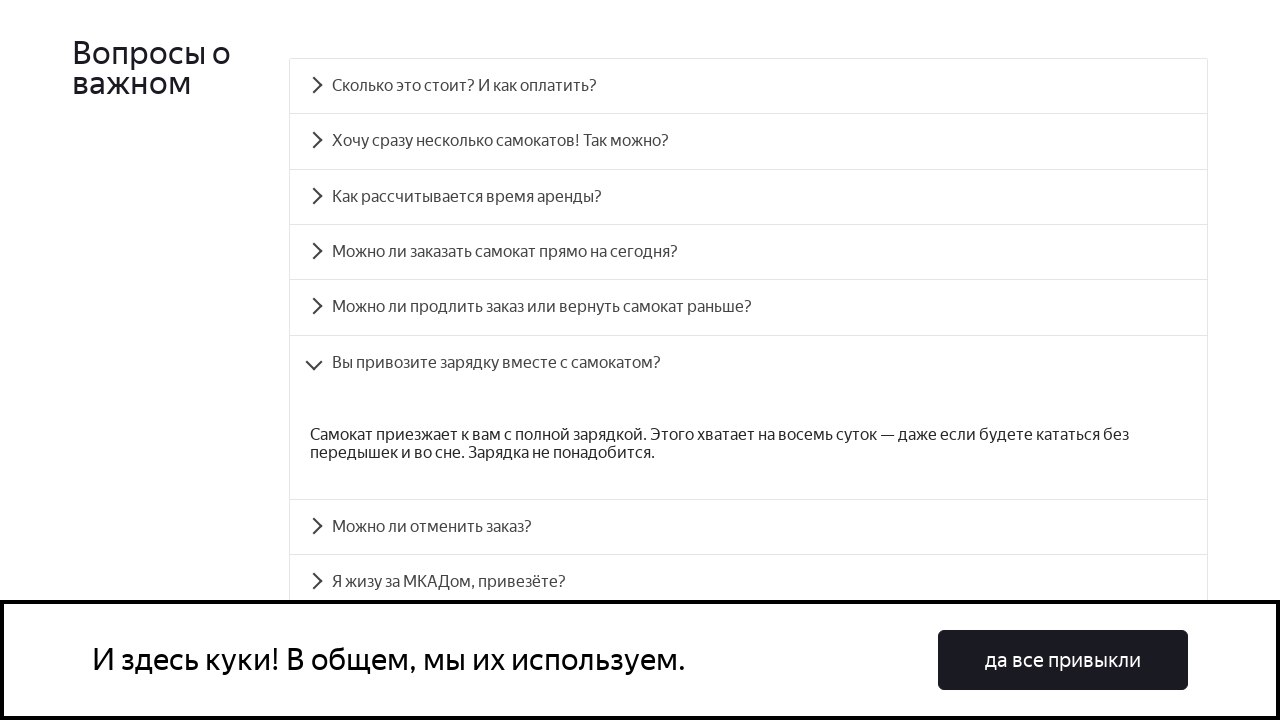

Verified question 5 text: 'Вы привозите зарядку вместе с самокатом?'
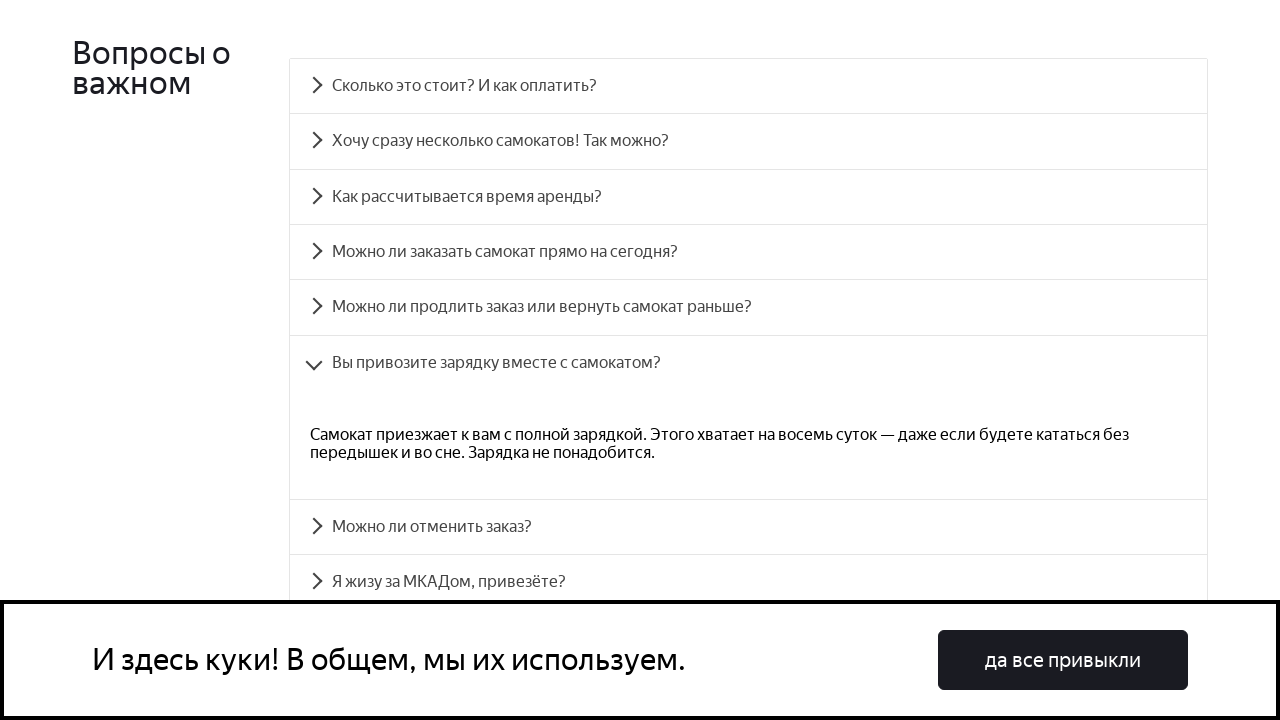

Verified answer 5 text matches expected content
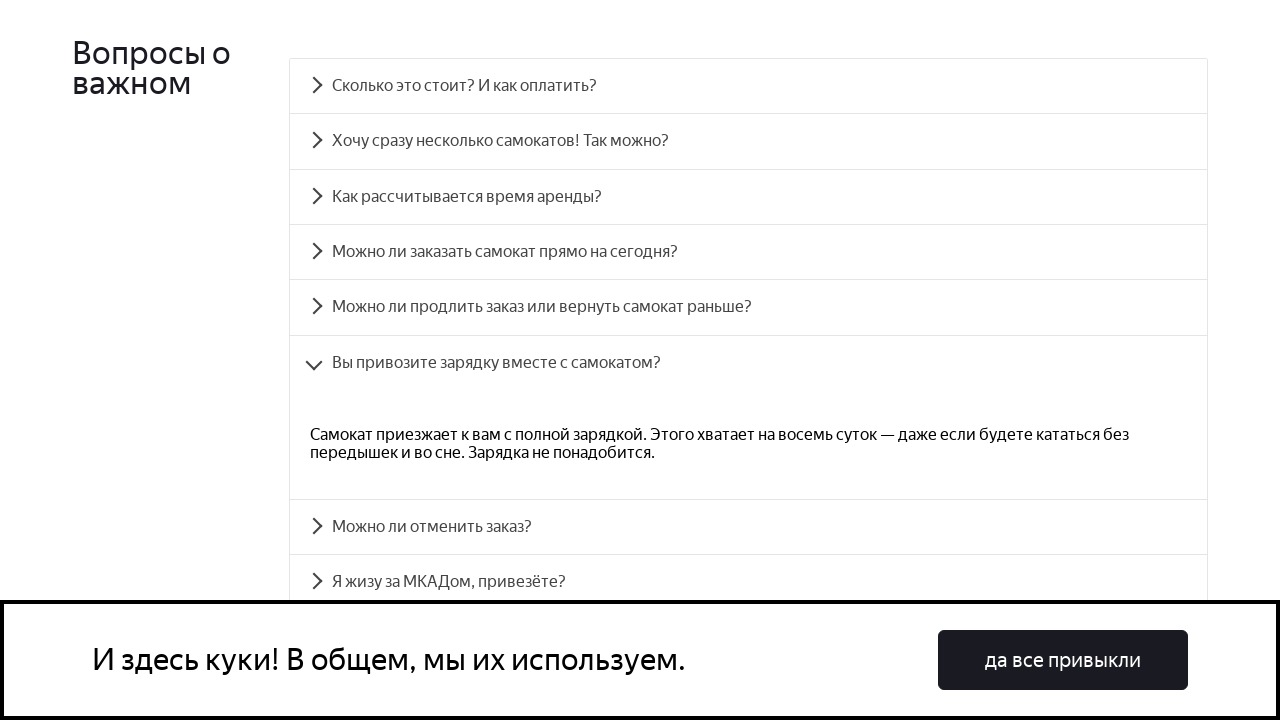

Selected FAQ item 6
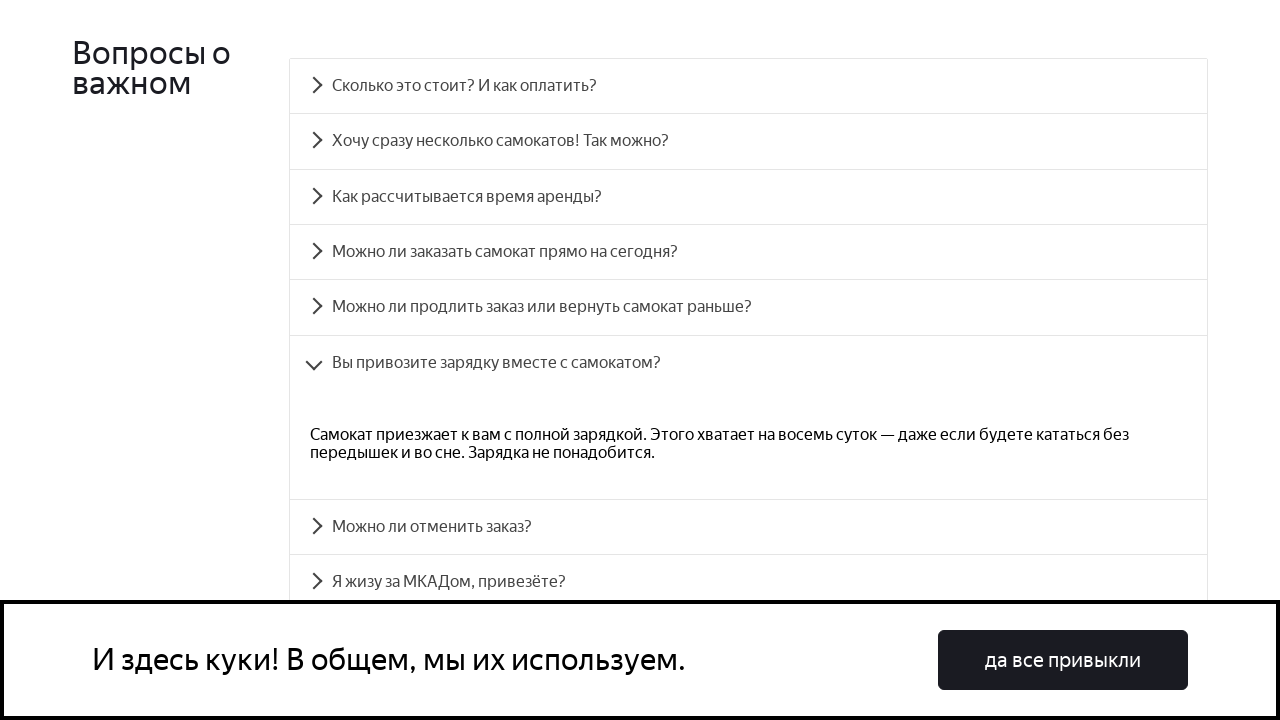

Clicked FAQ question 6 to expand accordion at (748, 527) on .accordion__item >> nth=6 >> .accordion__button
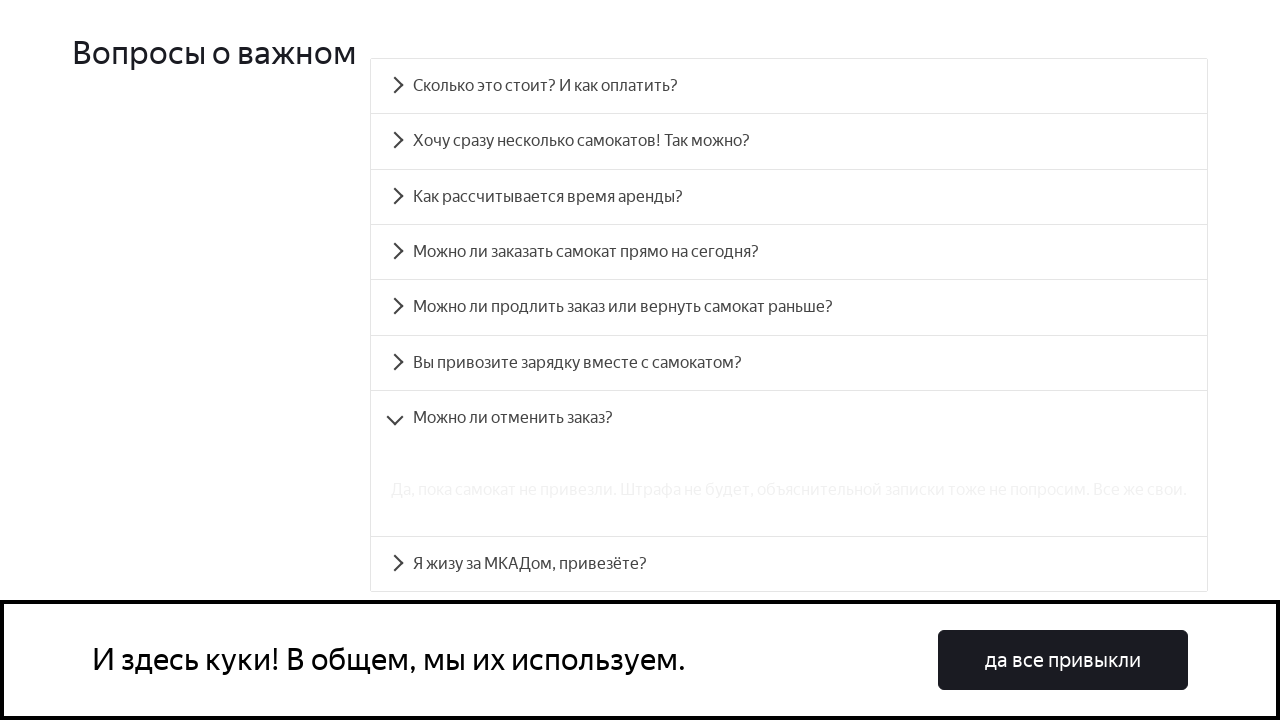

FAQ answer panel 6 became visible
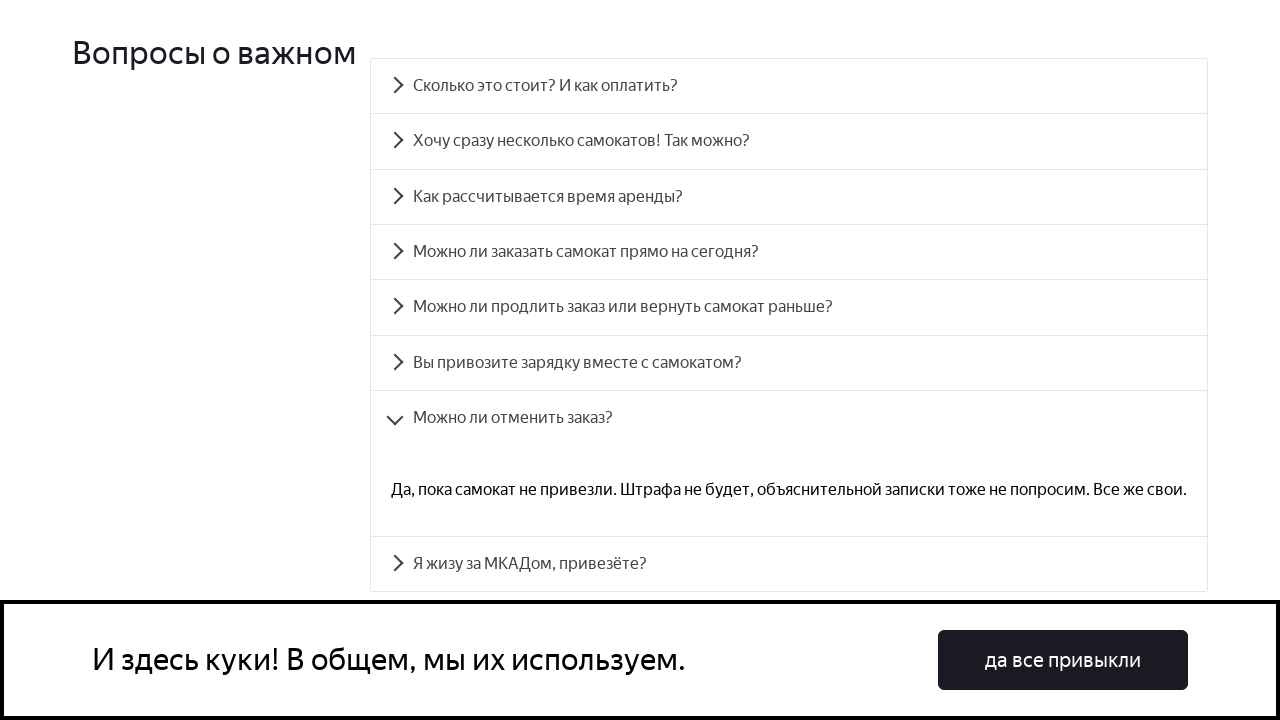

Verified question 6 text: 'Можно ли отменить заказ?'
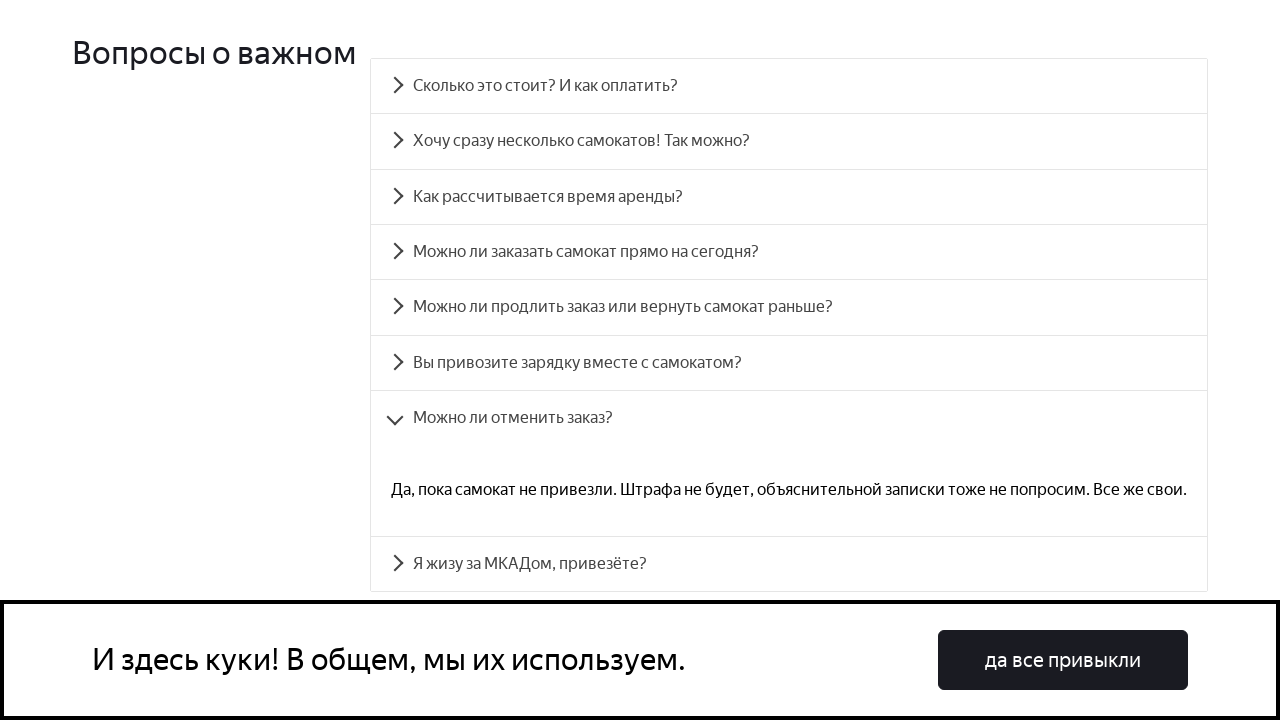

Verified answer 6 text matches expected content
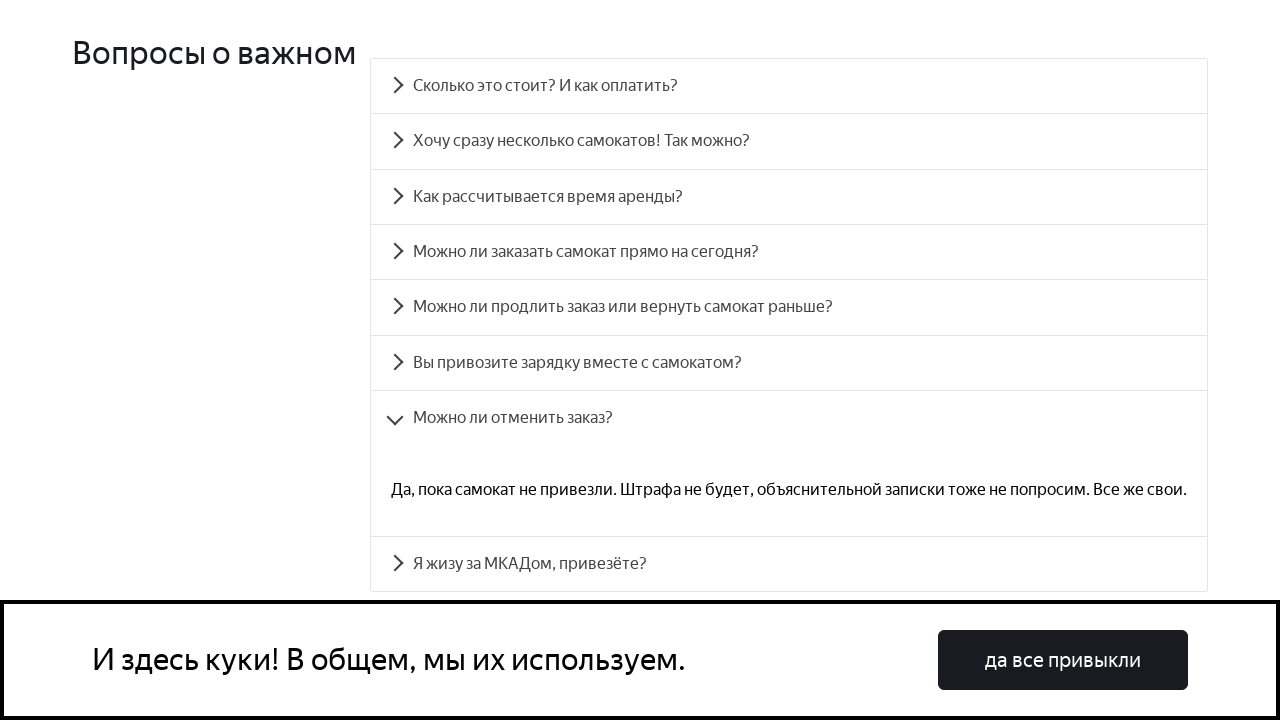

Selected FAQ item 7
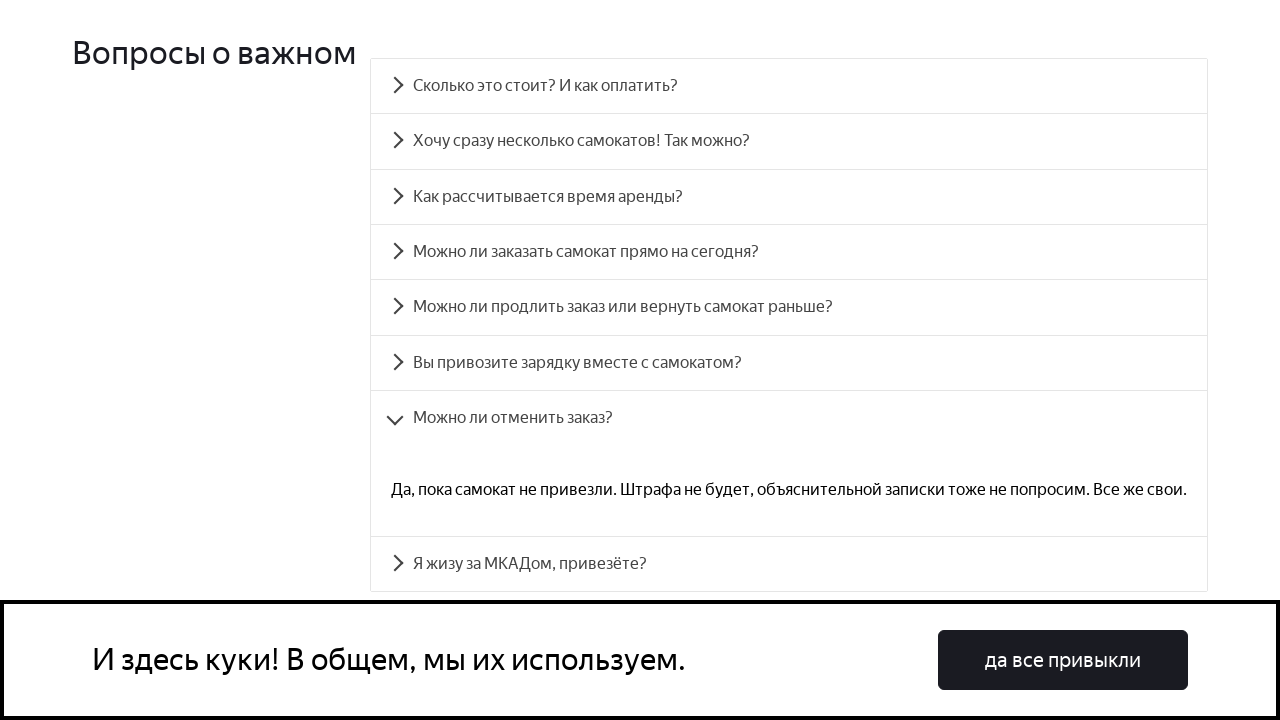

Clicked FAQ question 7 to expand accordion at (789, 564) on .accordion__item >> nth=7 >> .accordion__button
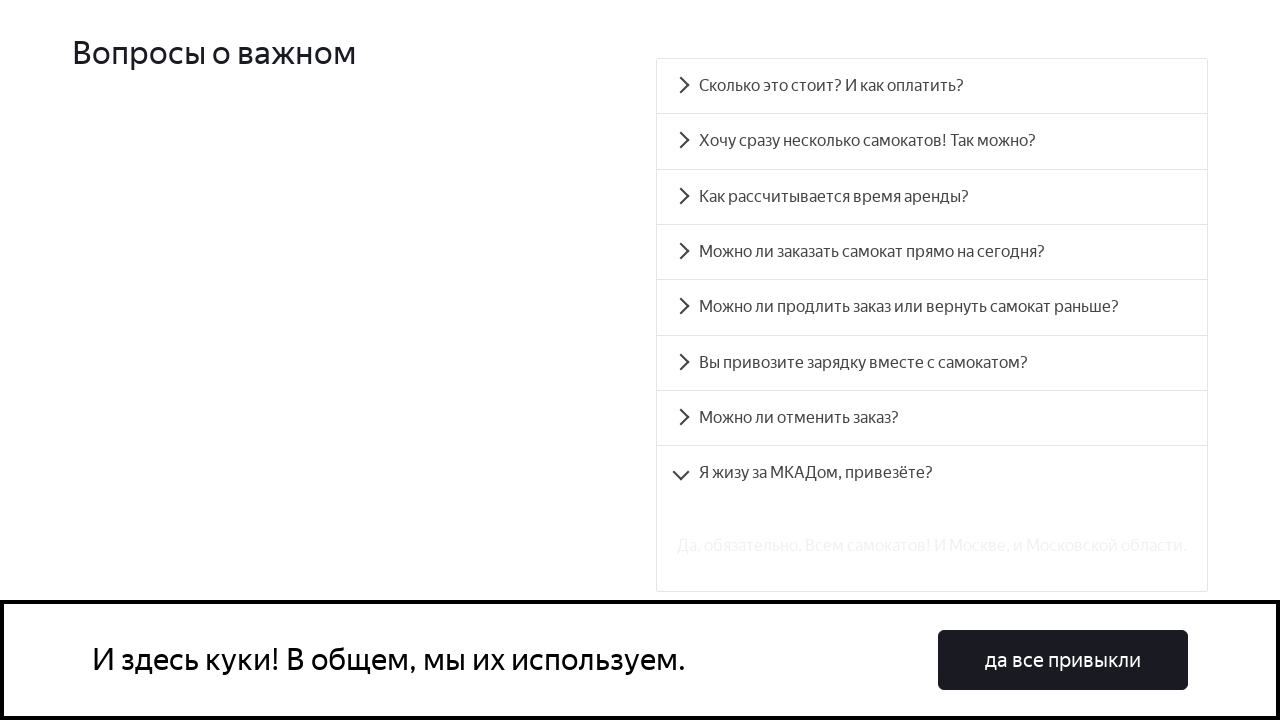

FAQ answer panel 7 became visible
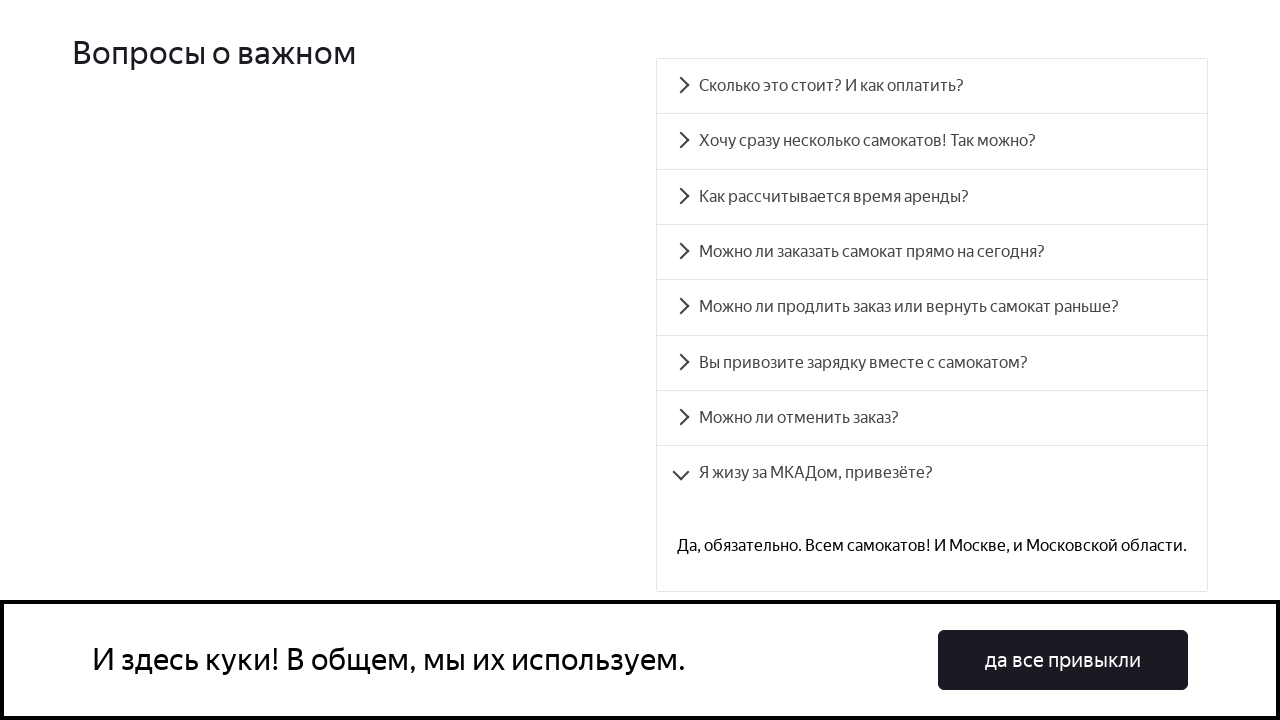

Verified question 7 text: 'Я жизу за МКАДом, привезёте?'
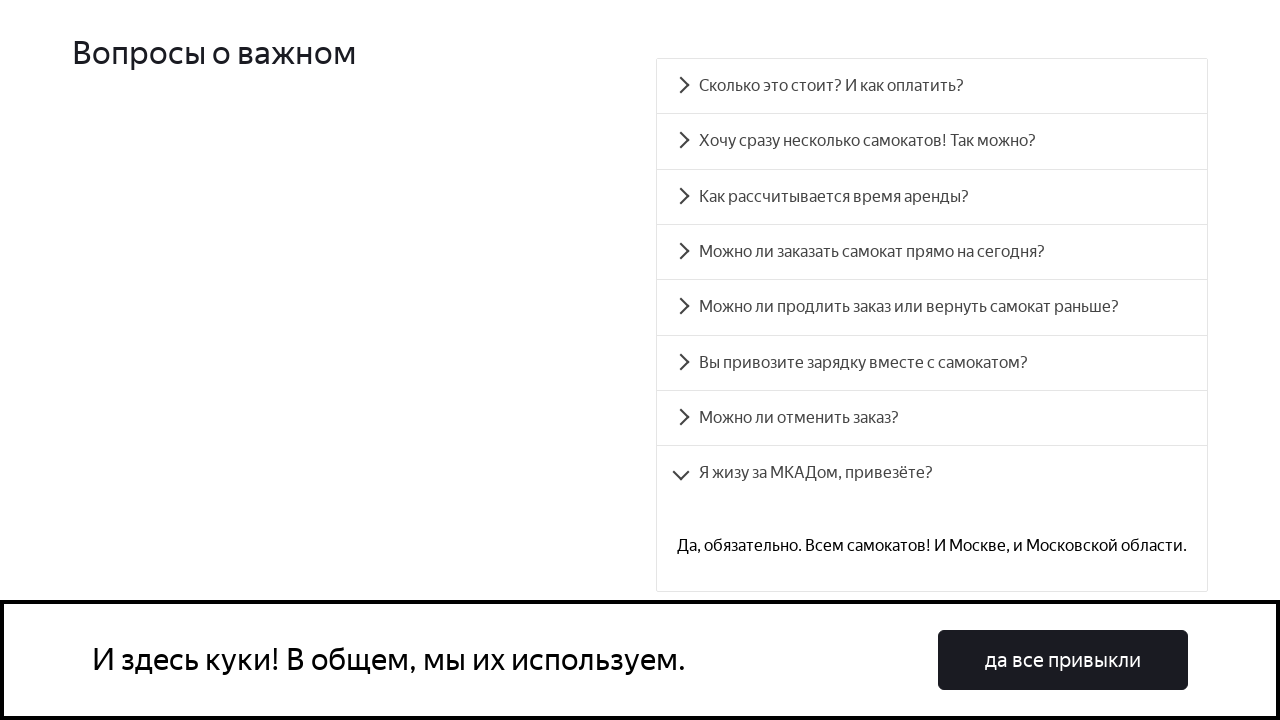

Verified answer 7 text matches expected content
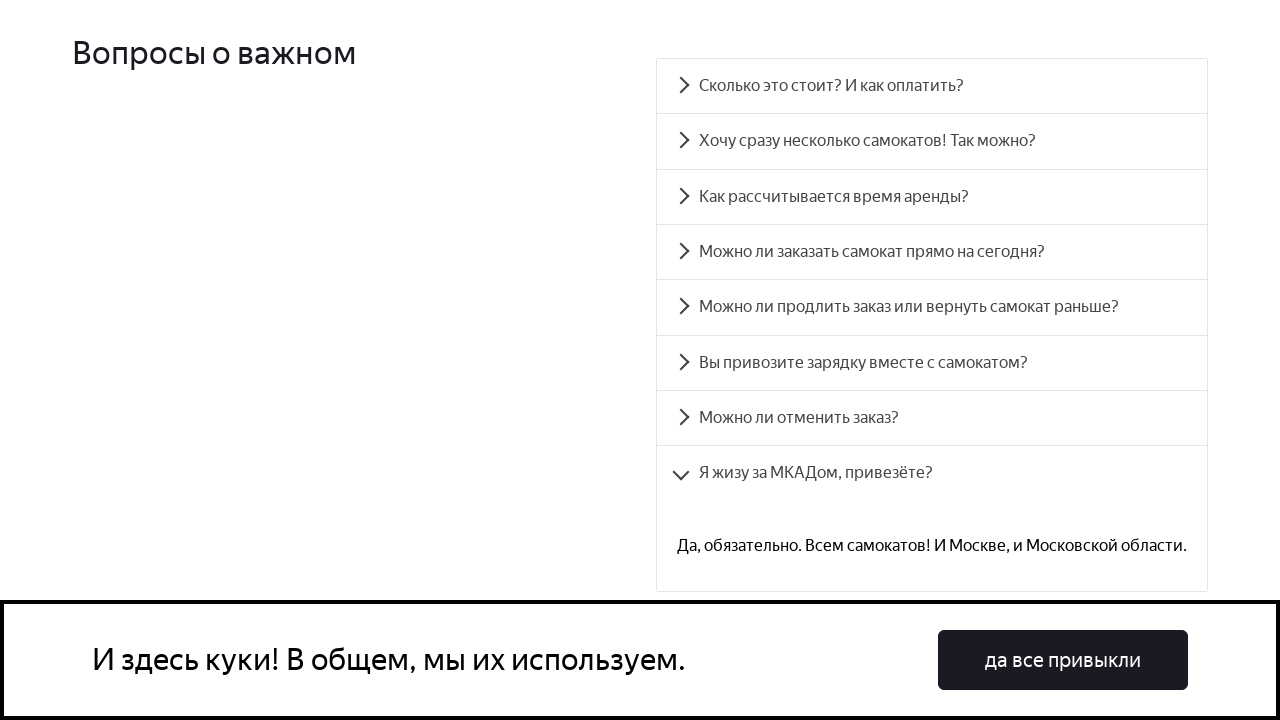

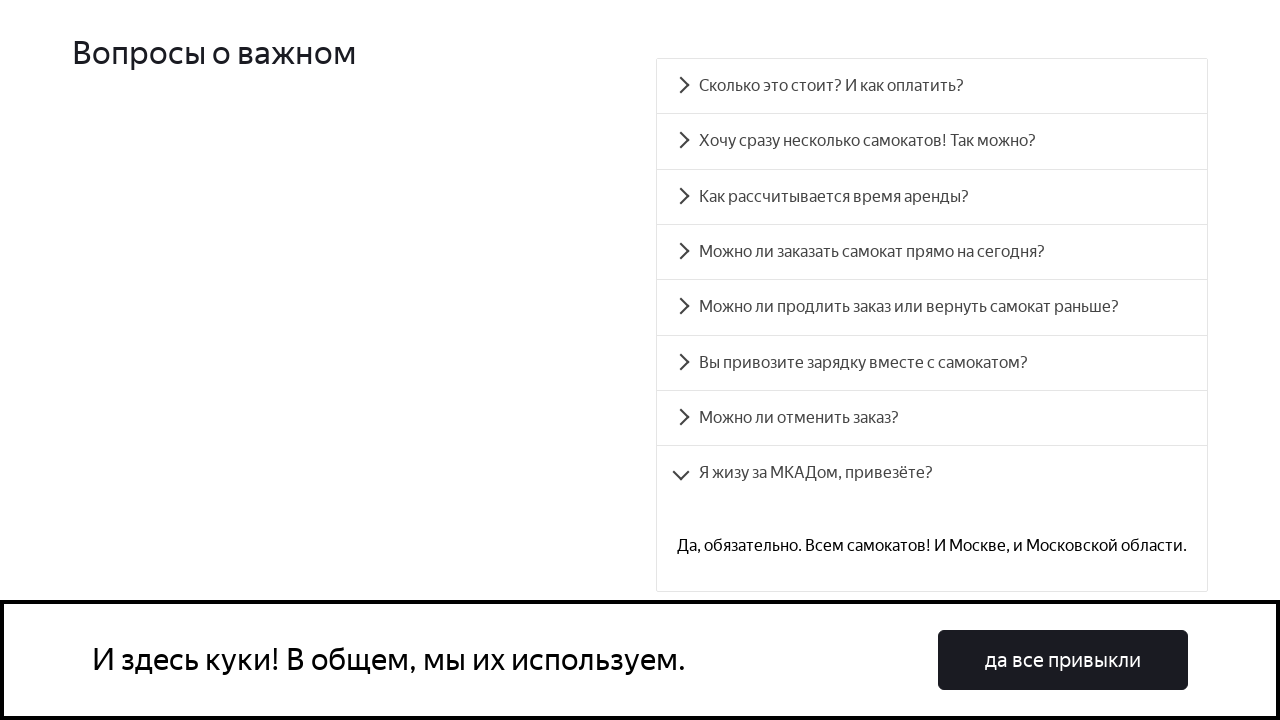